Verifies that each computer lab has at least 20 computers

Starting URL: https://www.viser.edu.rs/stranica/racunarske-laboratorije

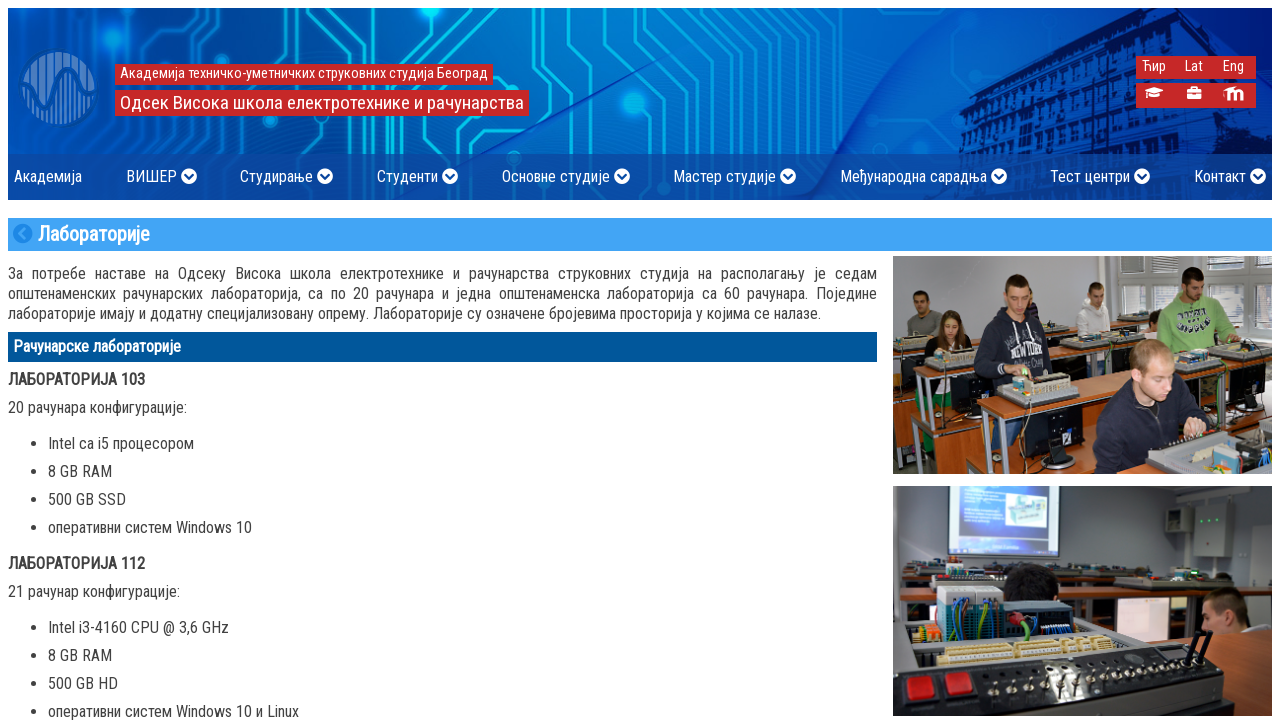

Navigated to computer labs page
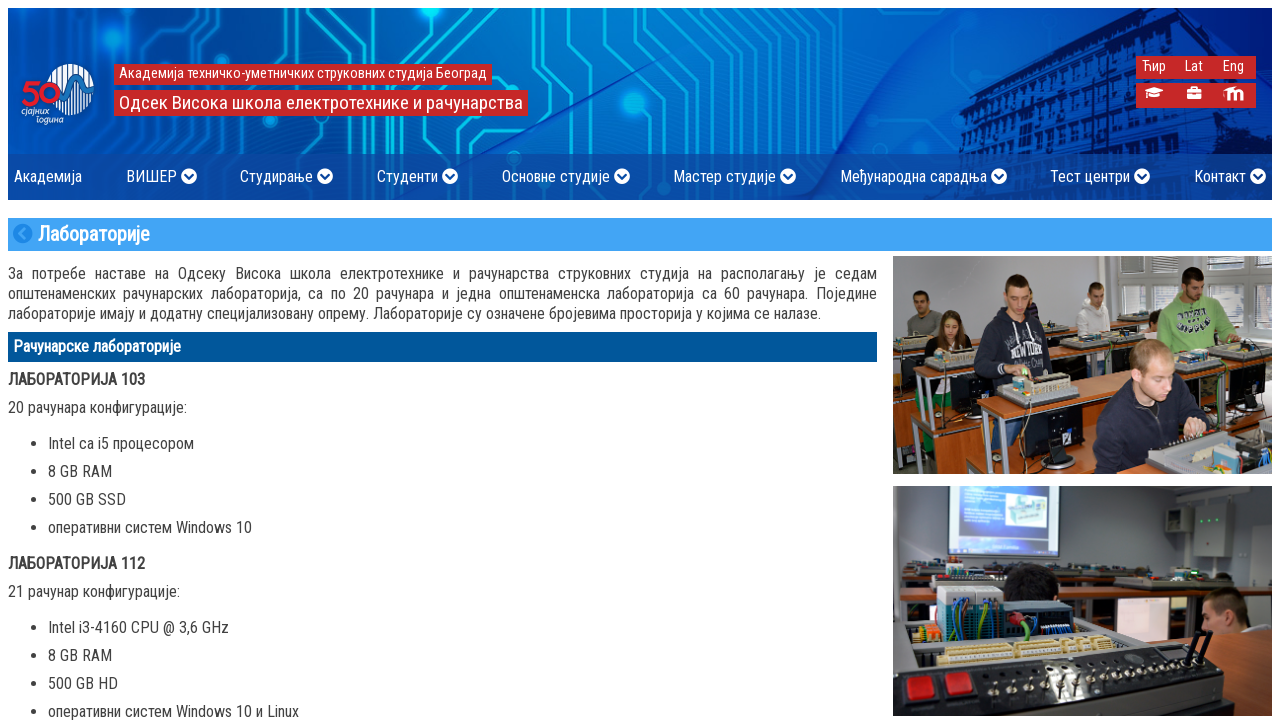

Located lab paragraph at position 4
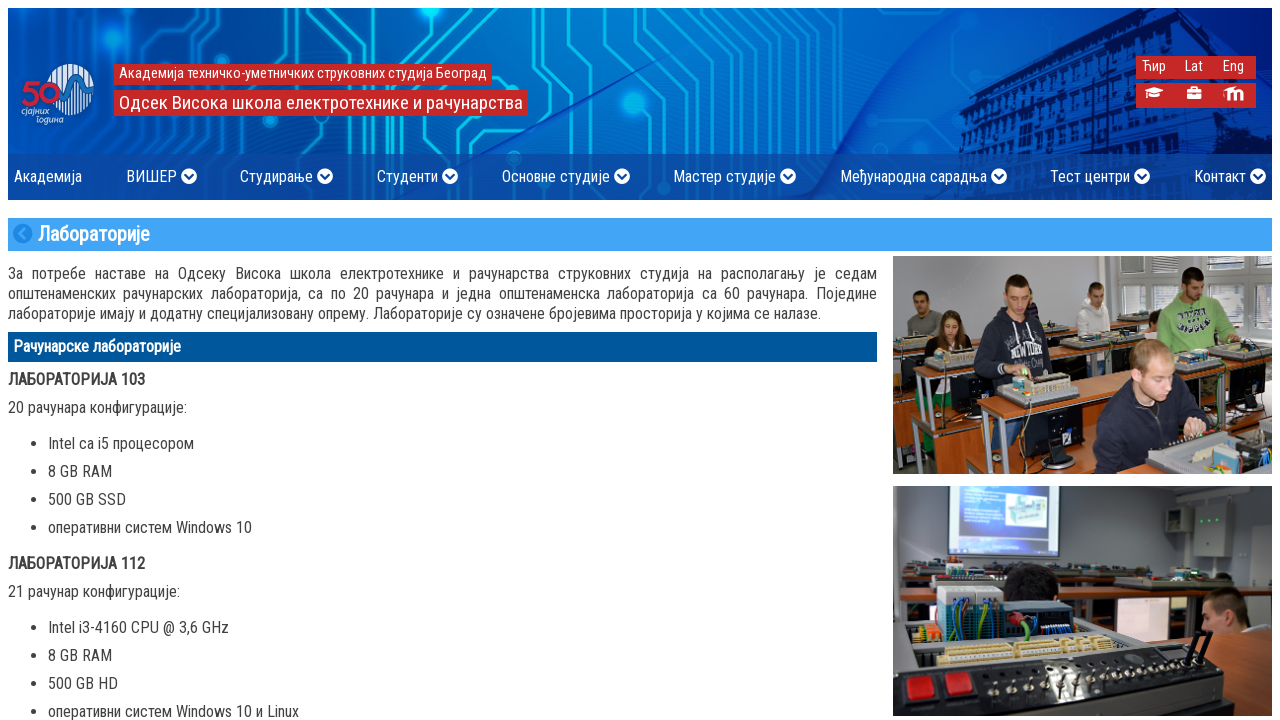

Retrieved text content from lab paragraph: ' 20 рачунара конфигурације: '
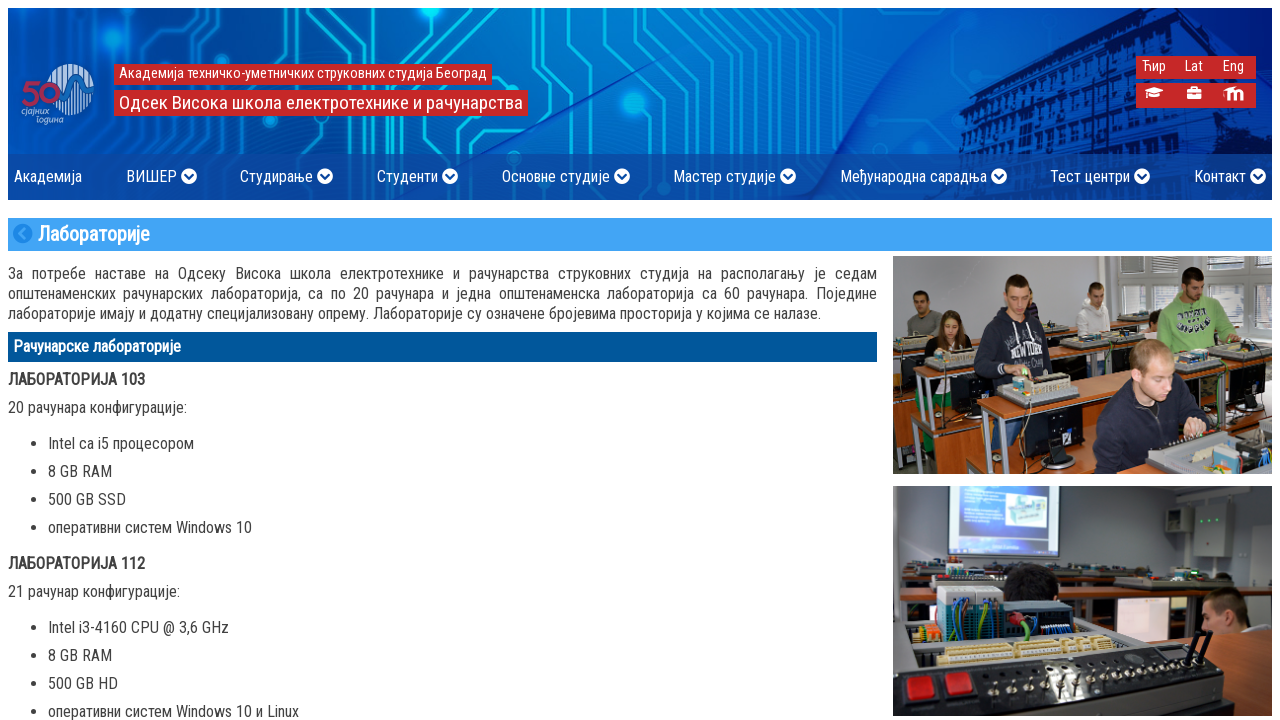

Extracted computer count: 20
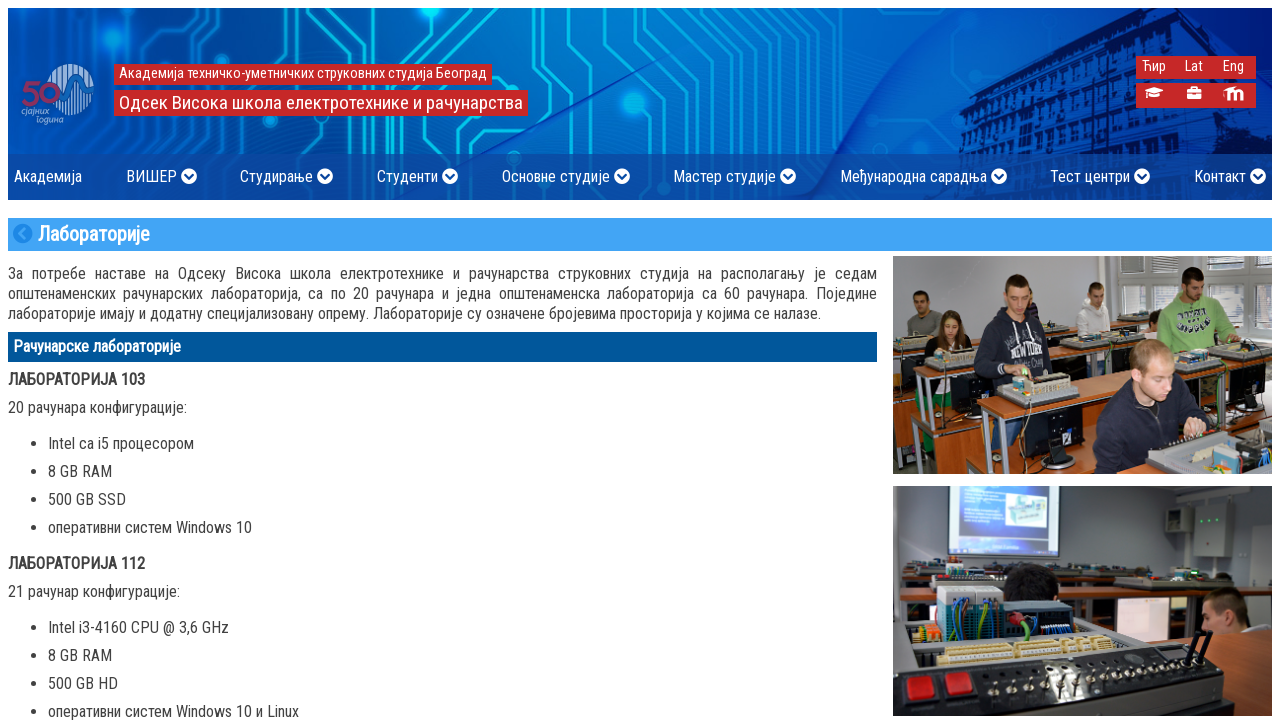

Verified that lab has 20 computers (>= 20)
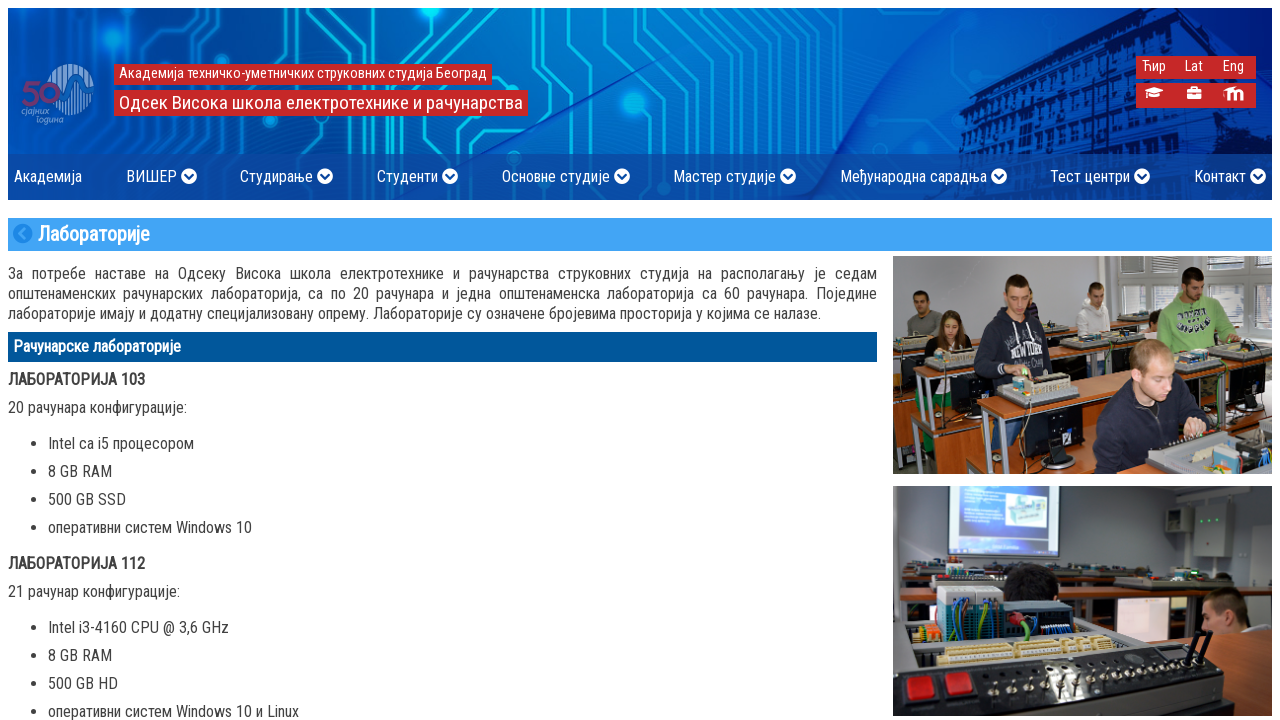

Located lab paragraph at position 8
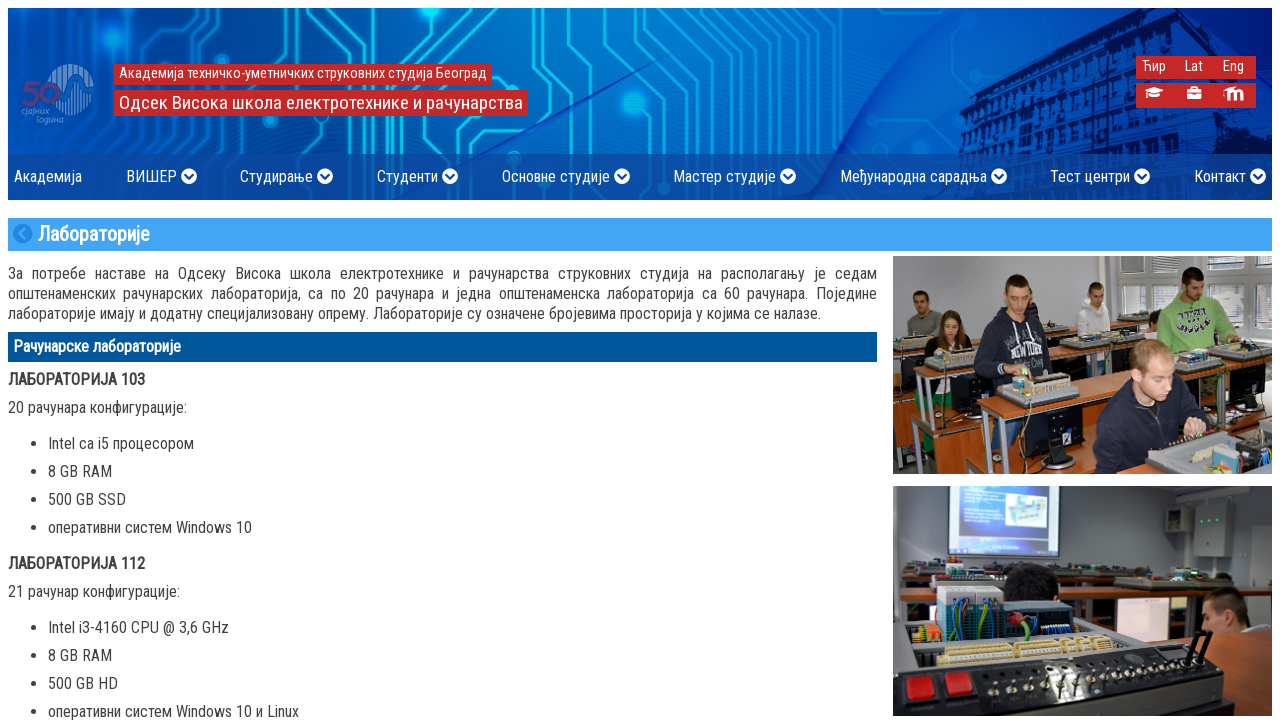

Retrieved text content from lab paragraph: '
    21 рачунар конфигурације: '
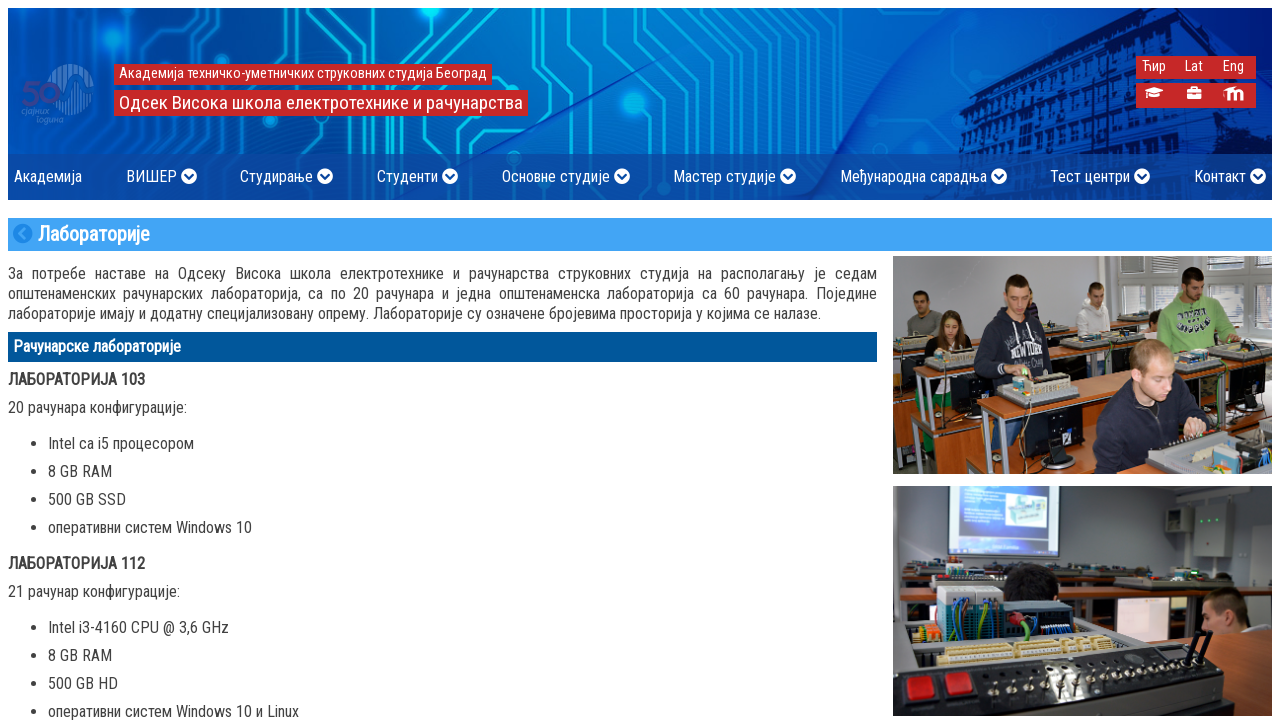

Extracted computer count: 21
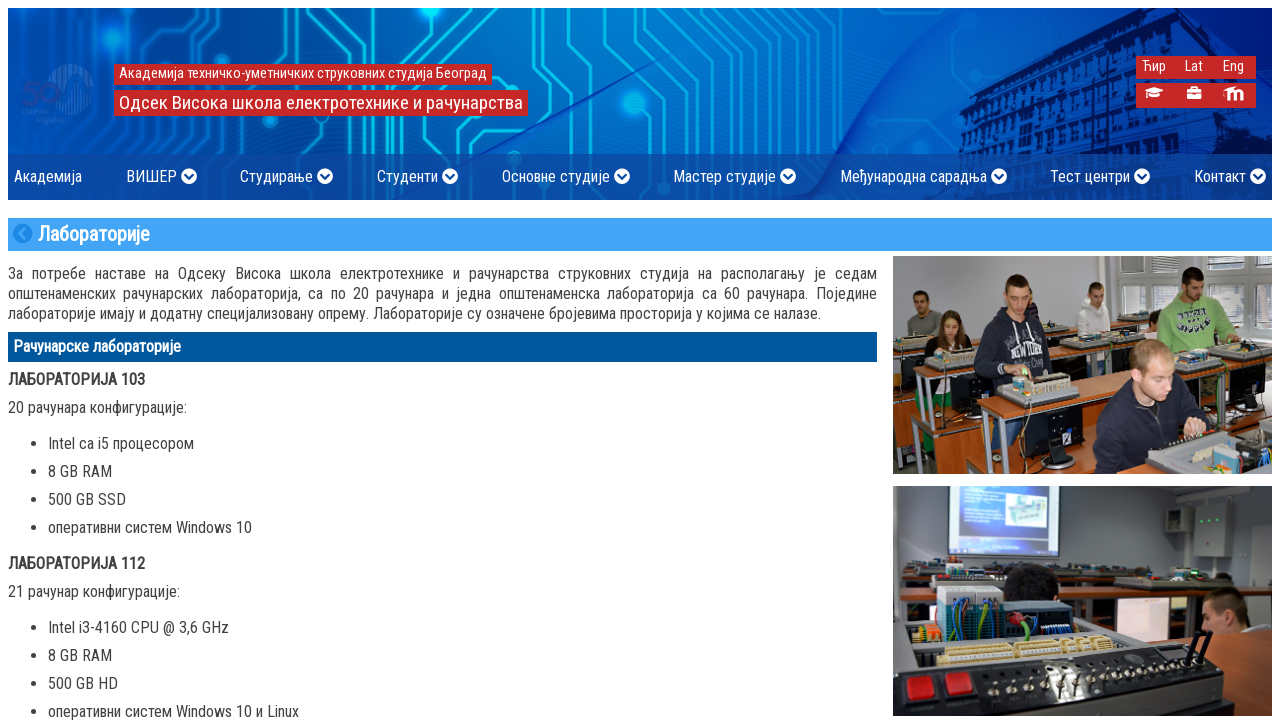

Verified that lab has 21 computers (>= 20)
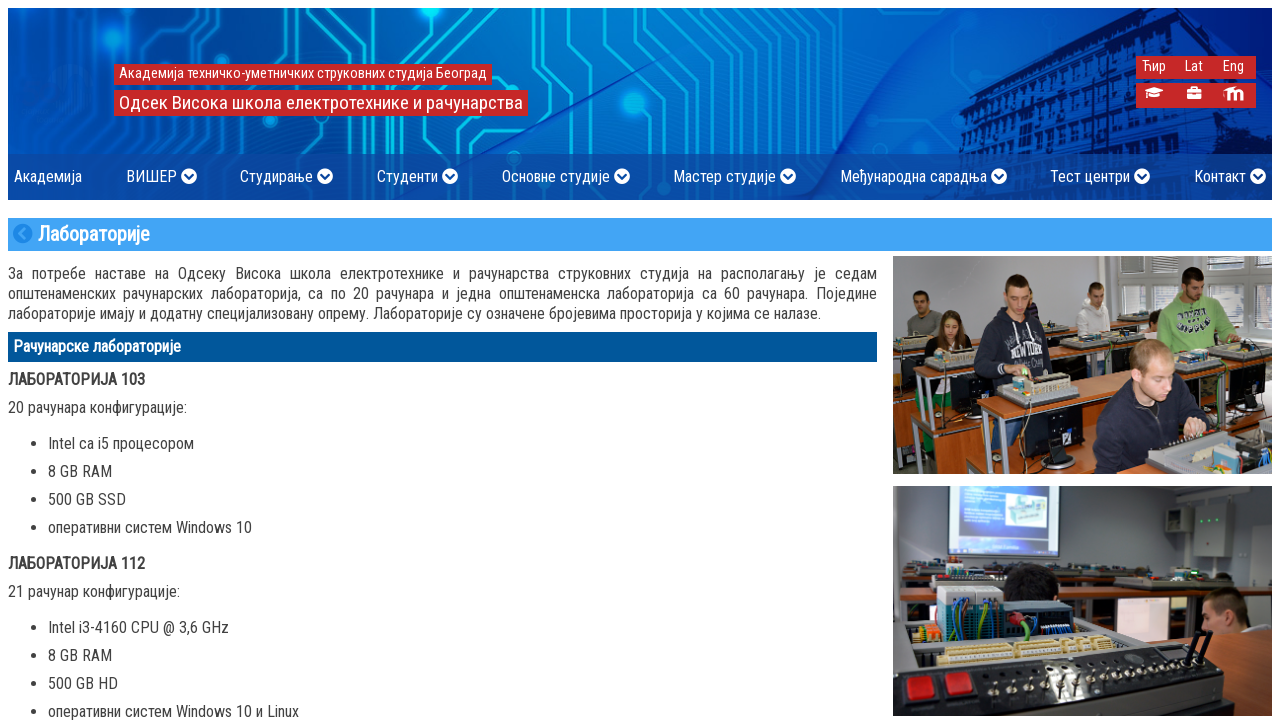

Located lab paragraph at position 11
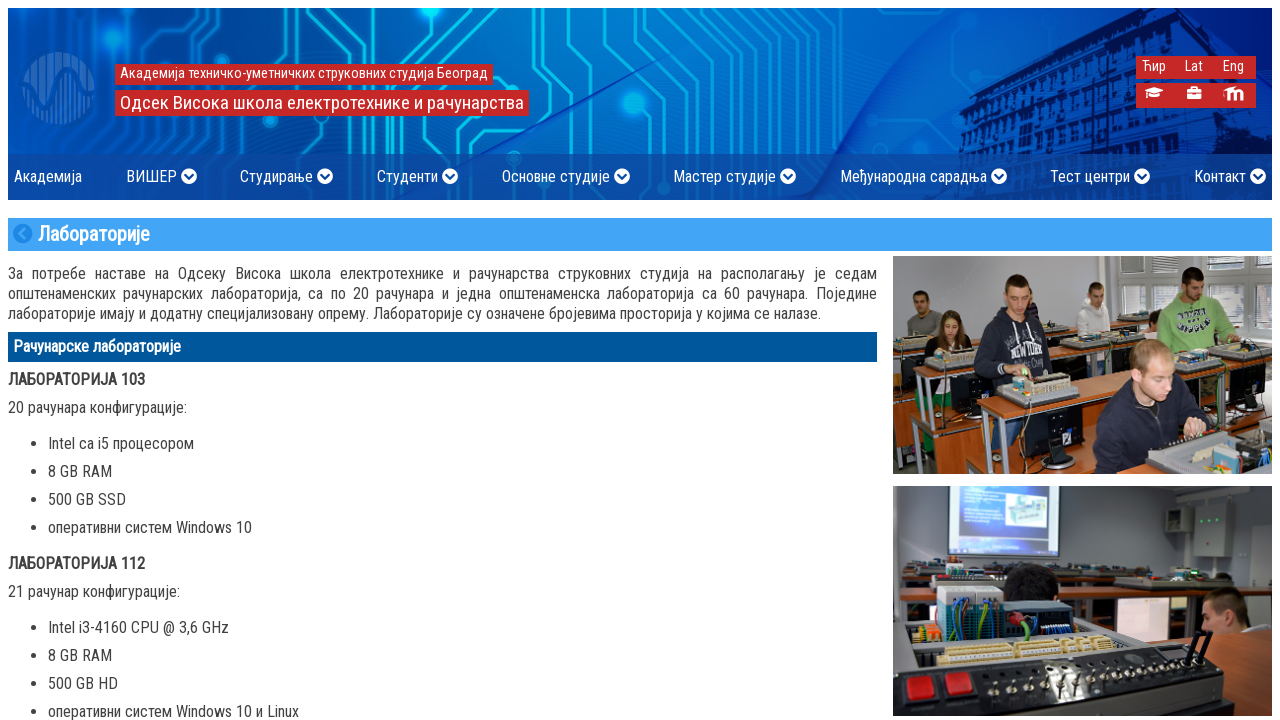

Retrieved text content from lab paragraph: '21 рачунар конфигурације:'
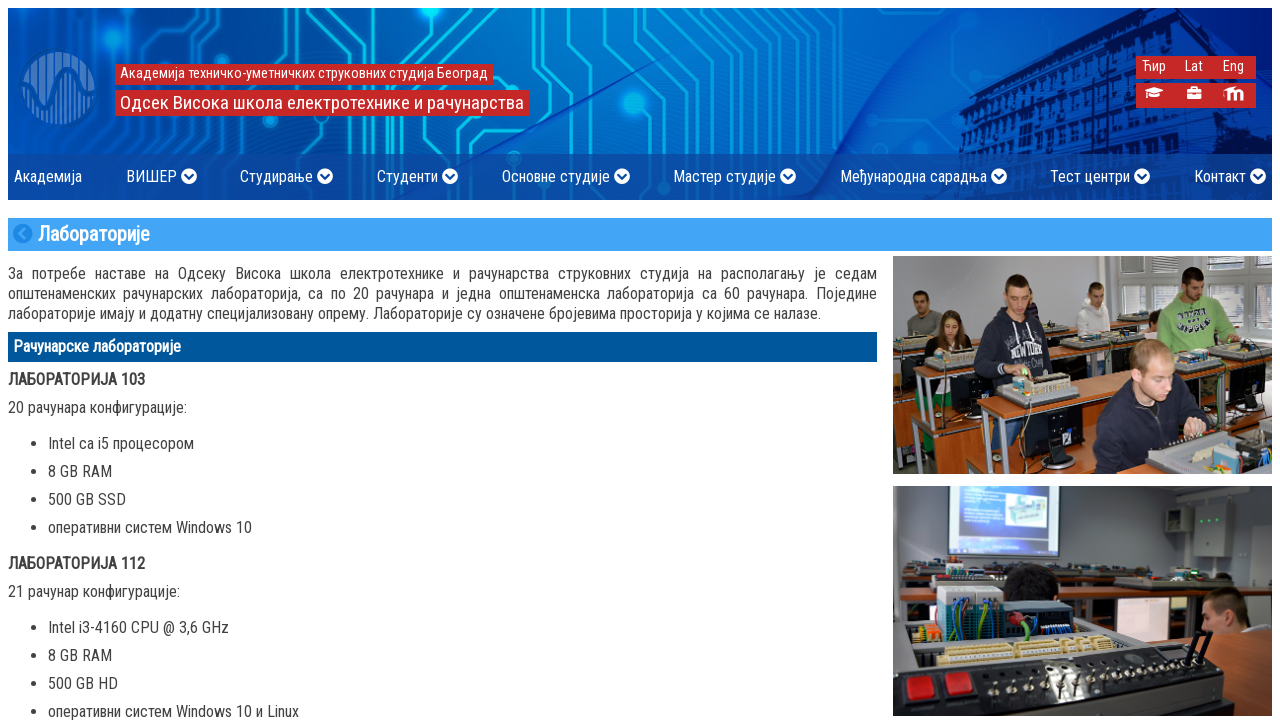

Extracted computer count: 21
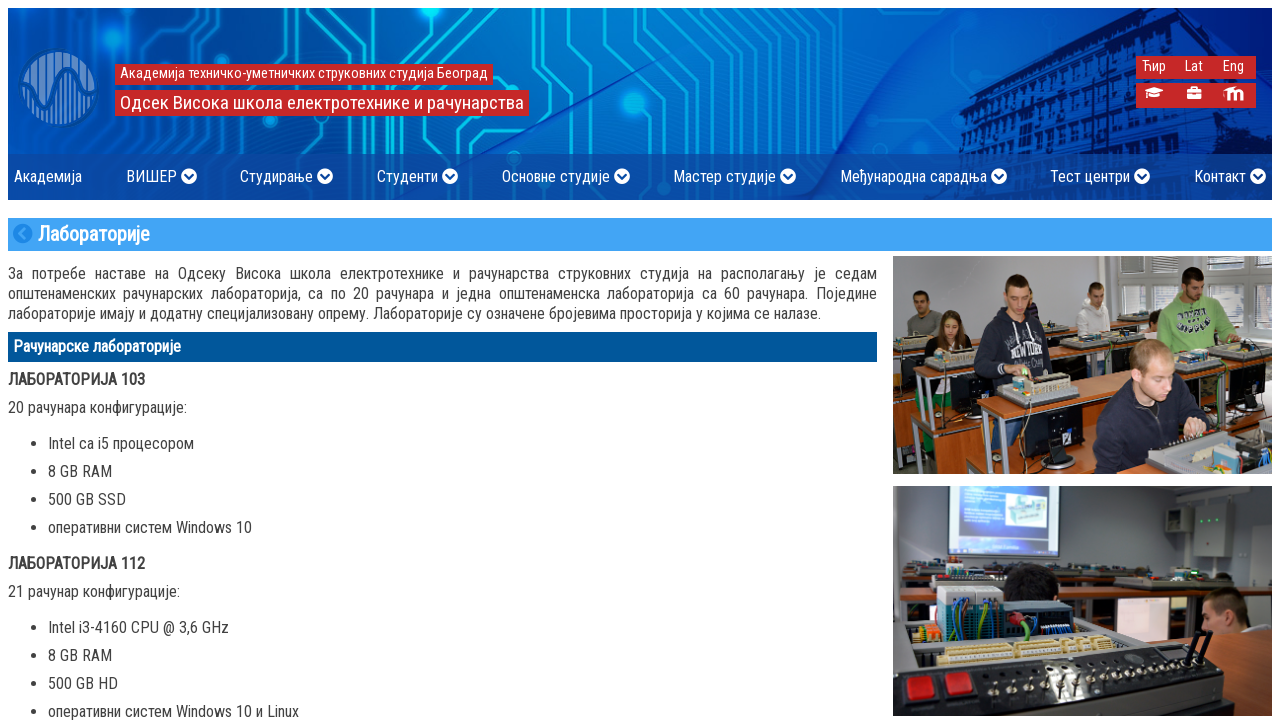

Verified that lab has 21 computers (>= 20)
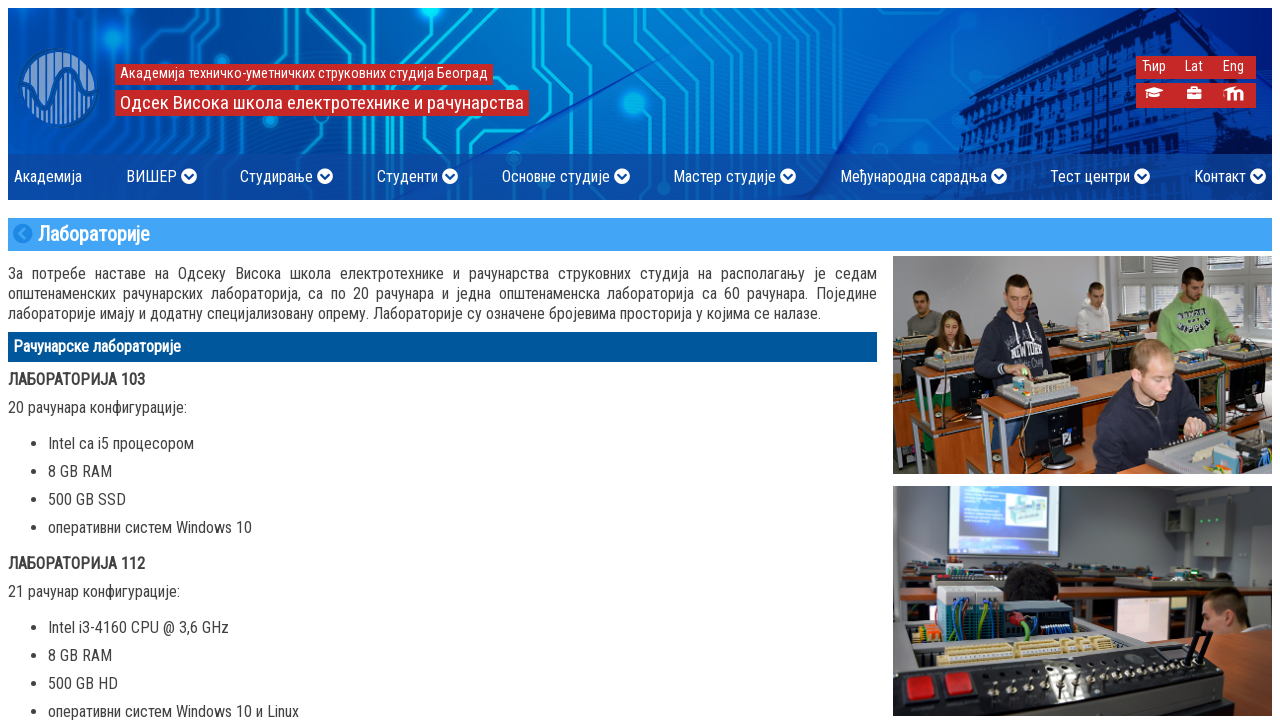

Located lab paragraph at position 14
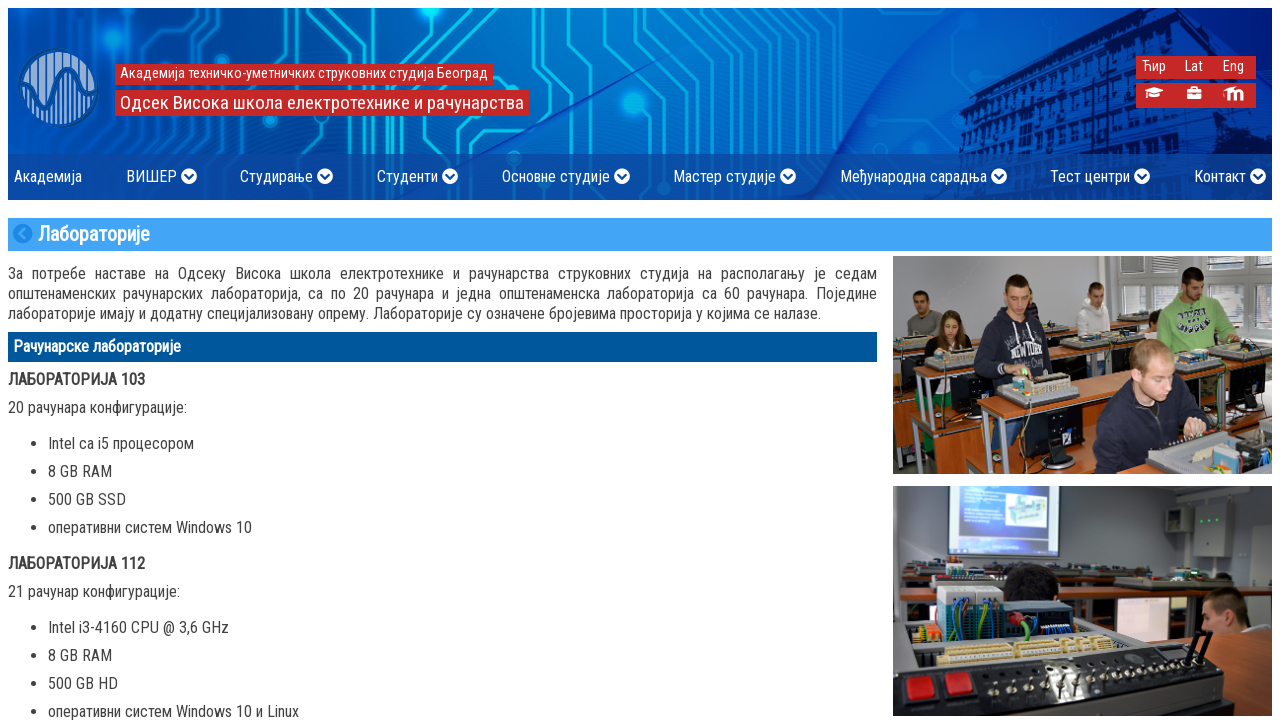

Retrieved text content from lab paragraph: '21 рачунар конфигурације:'
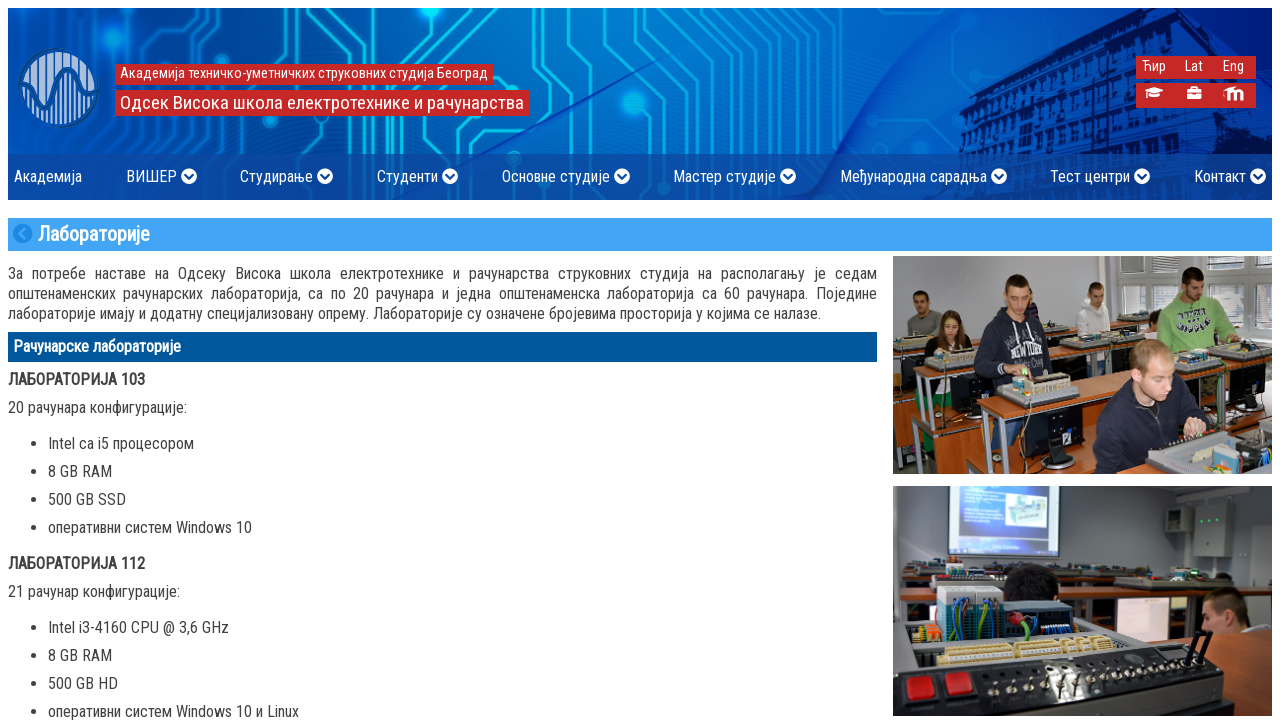

Extracted computer count: 21
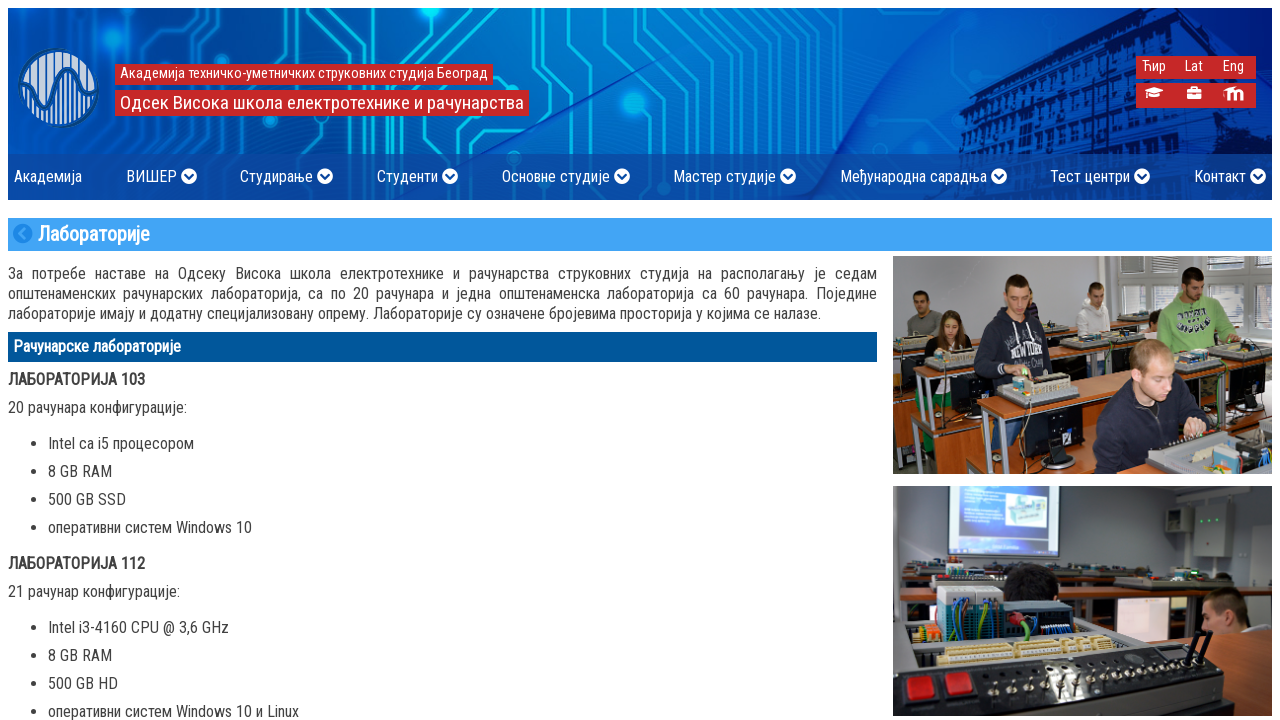

Verified that lab has 21 computers (>= 20)
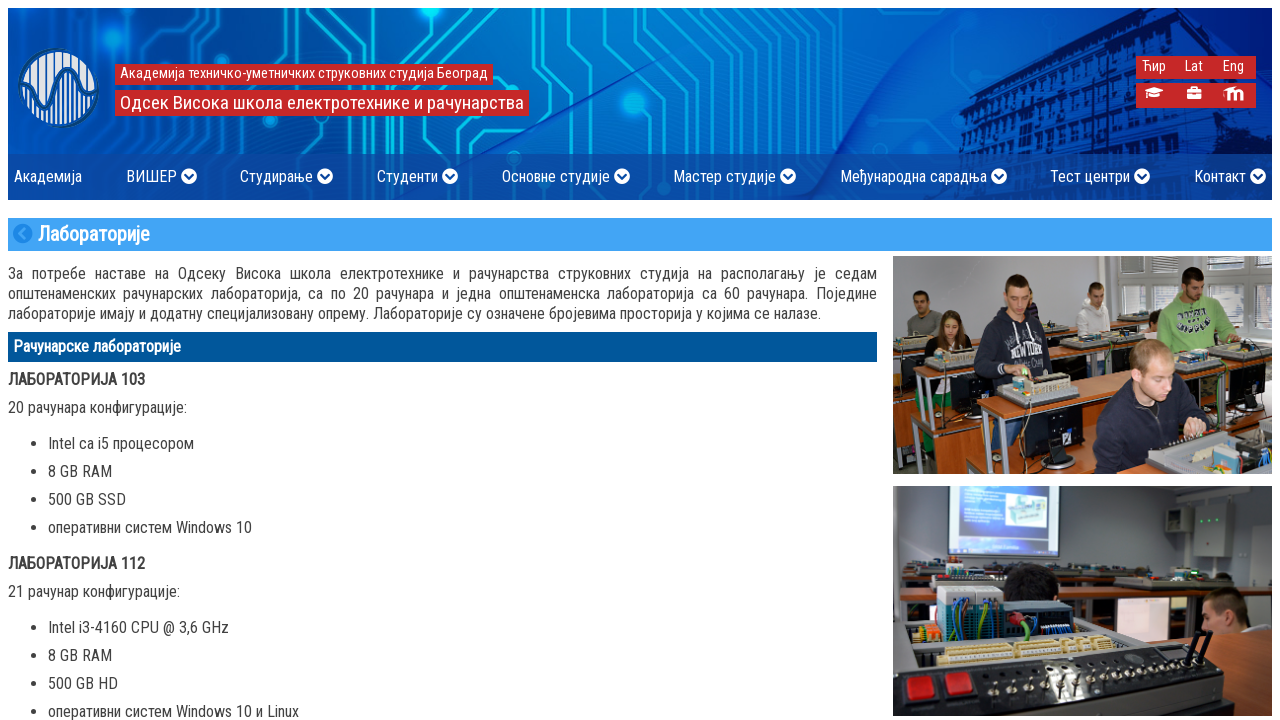

Located lab paragraph at position 18
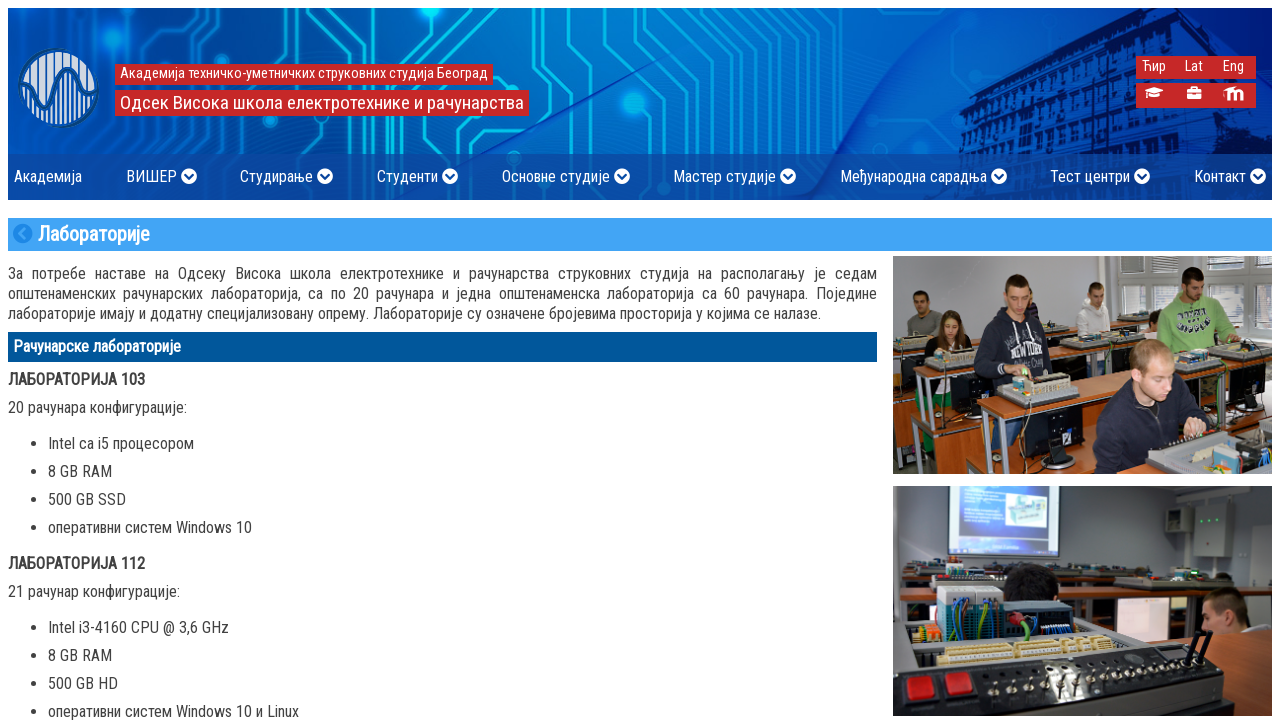

Retrieved text content from lab paragraph: '20 рачунар конфигурације:'
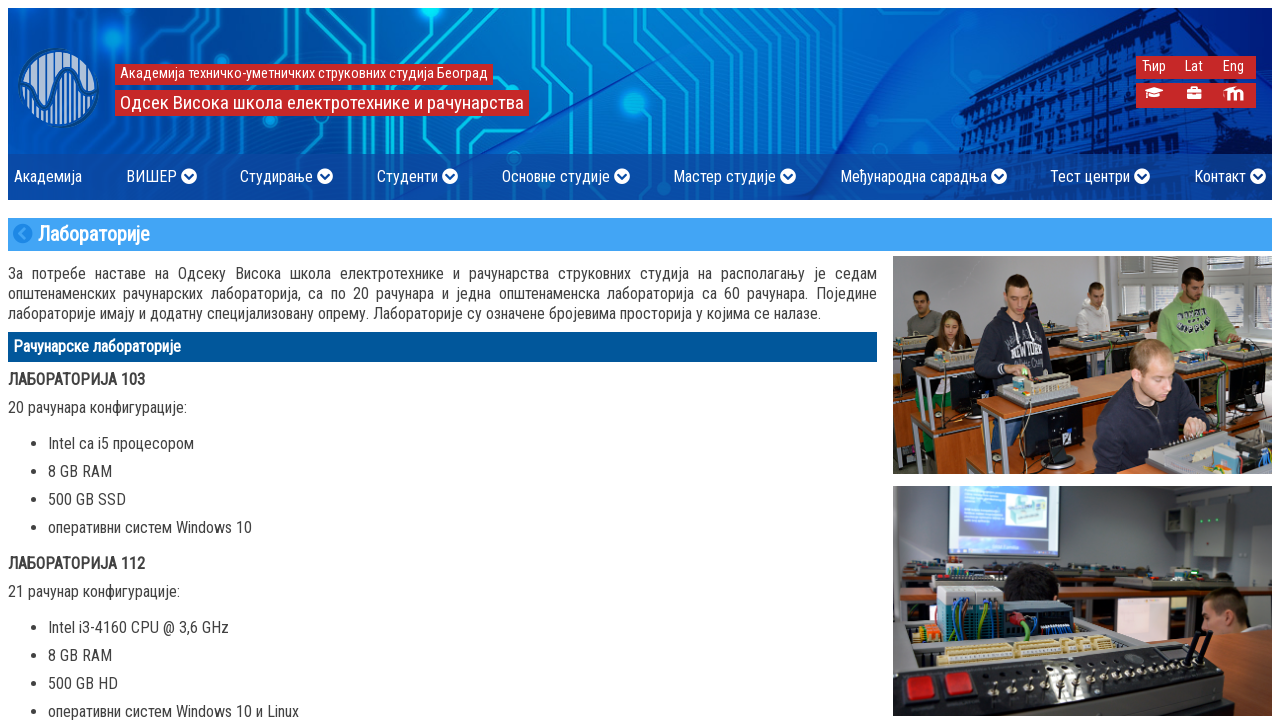

Extracted computer count: 20
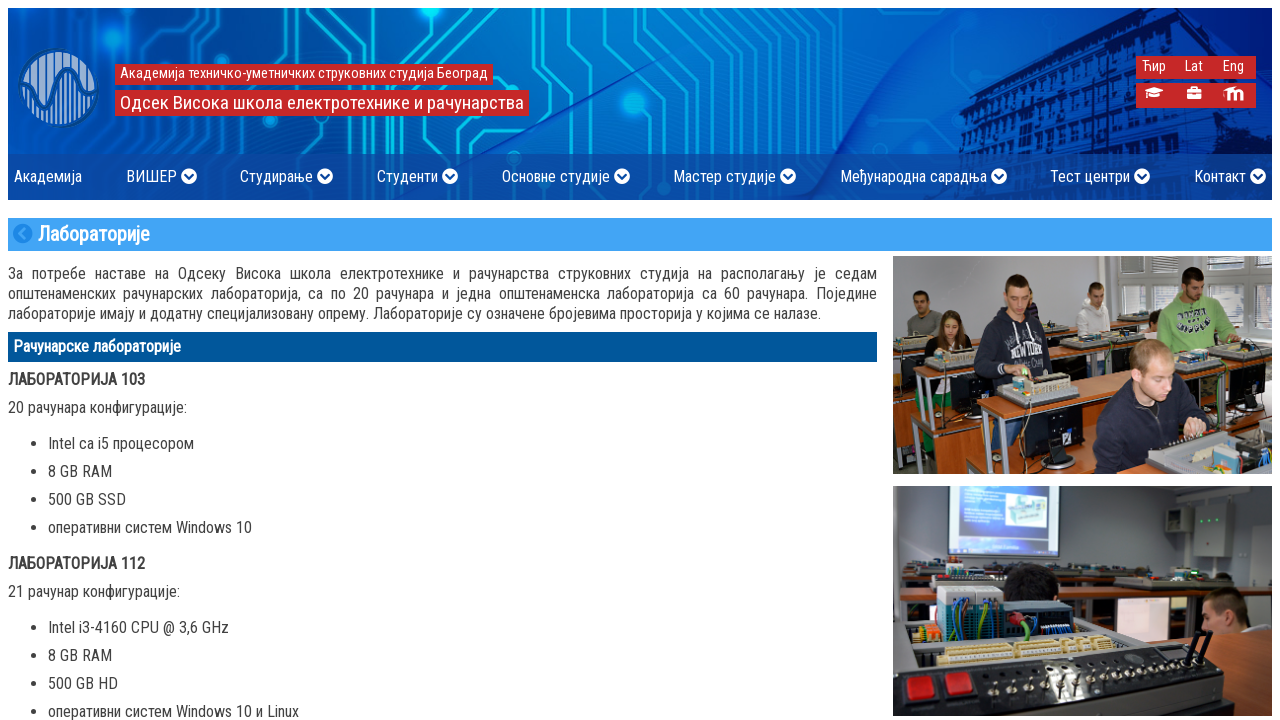

Verified that lab has 20 computers (>= 20)
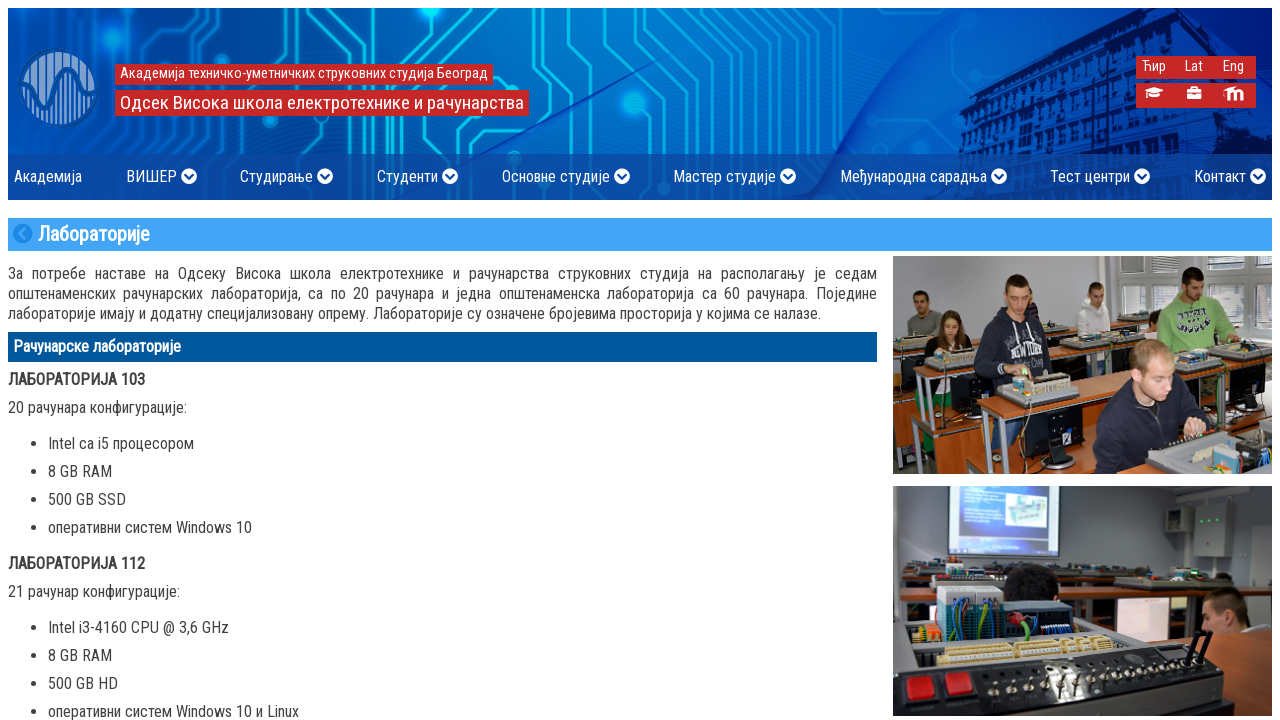

Located lab paragraph at position 21
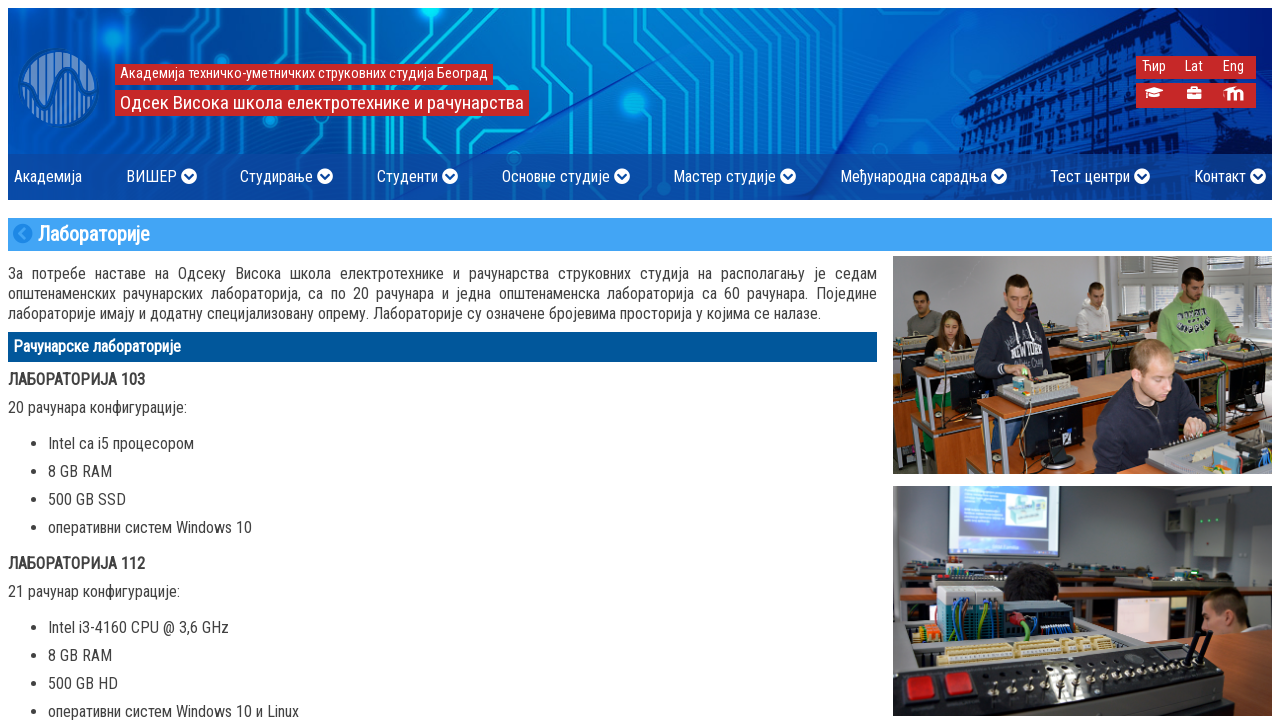

Retrieved text content from lab paragraph: '20  рачунара конфигурације:'
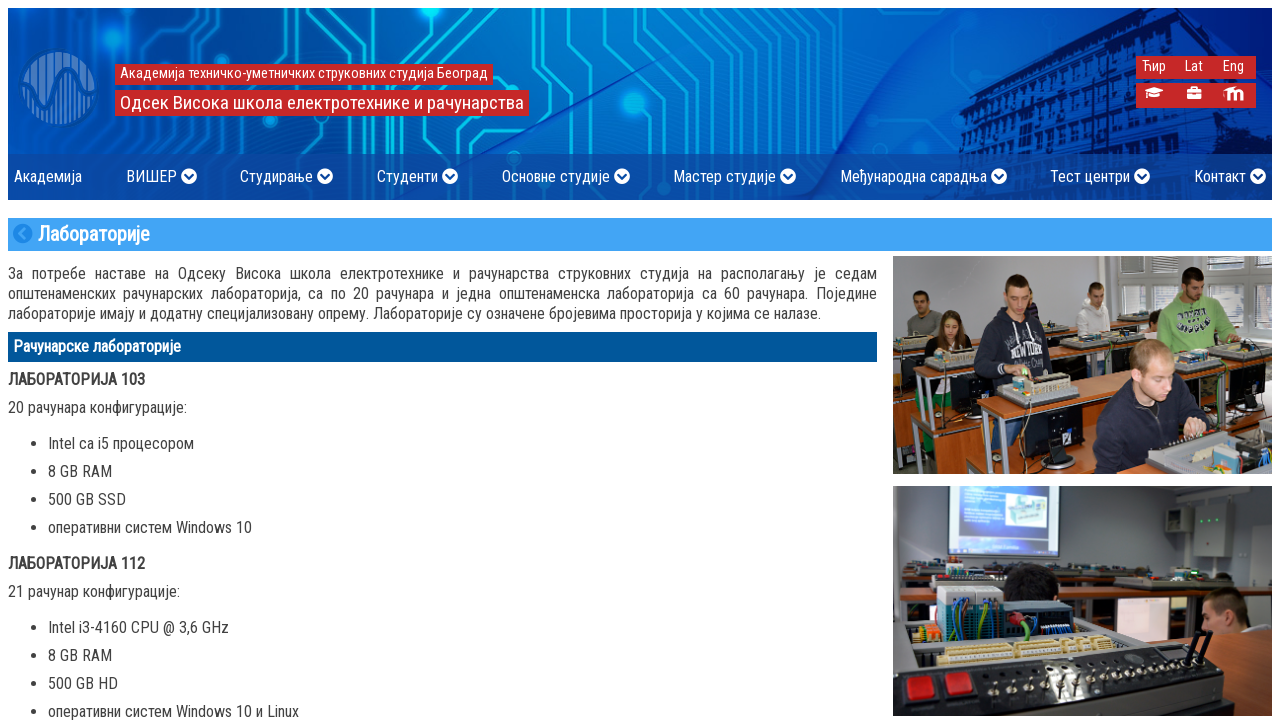

Extracted computer count: 20
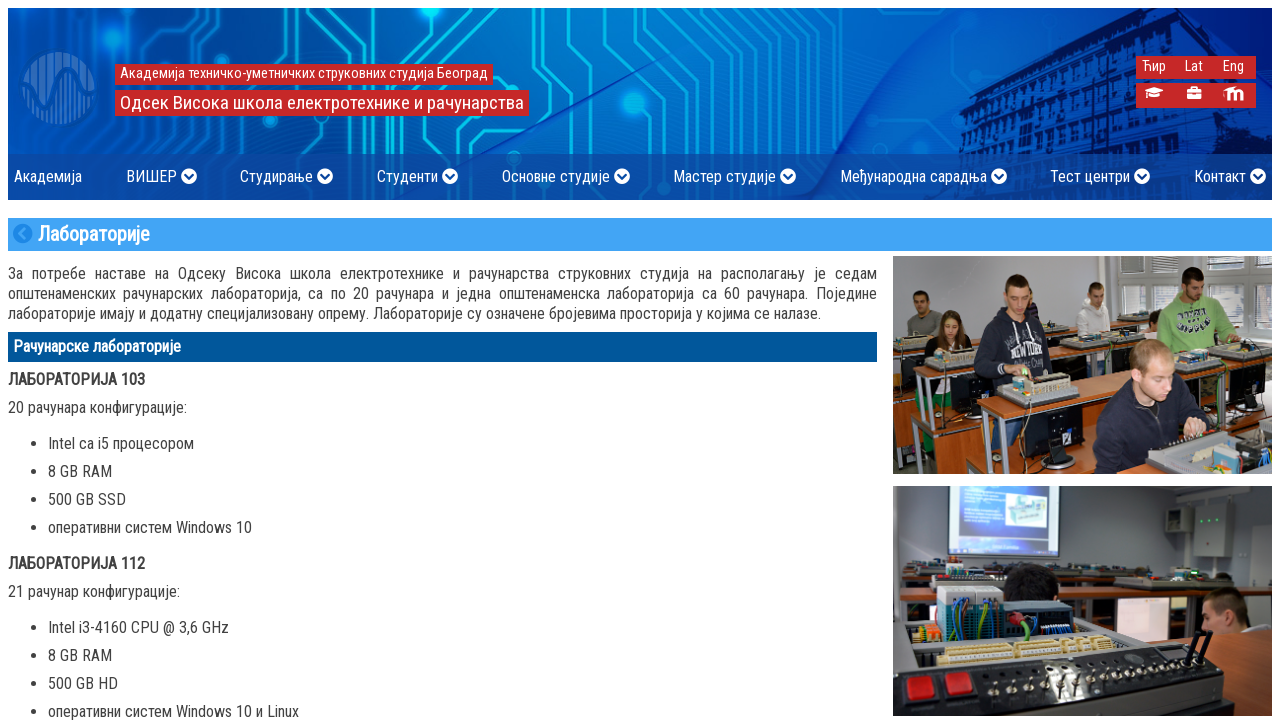

Verified that lab has 20 computers (>= 20)
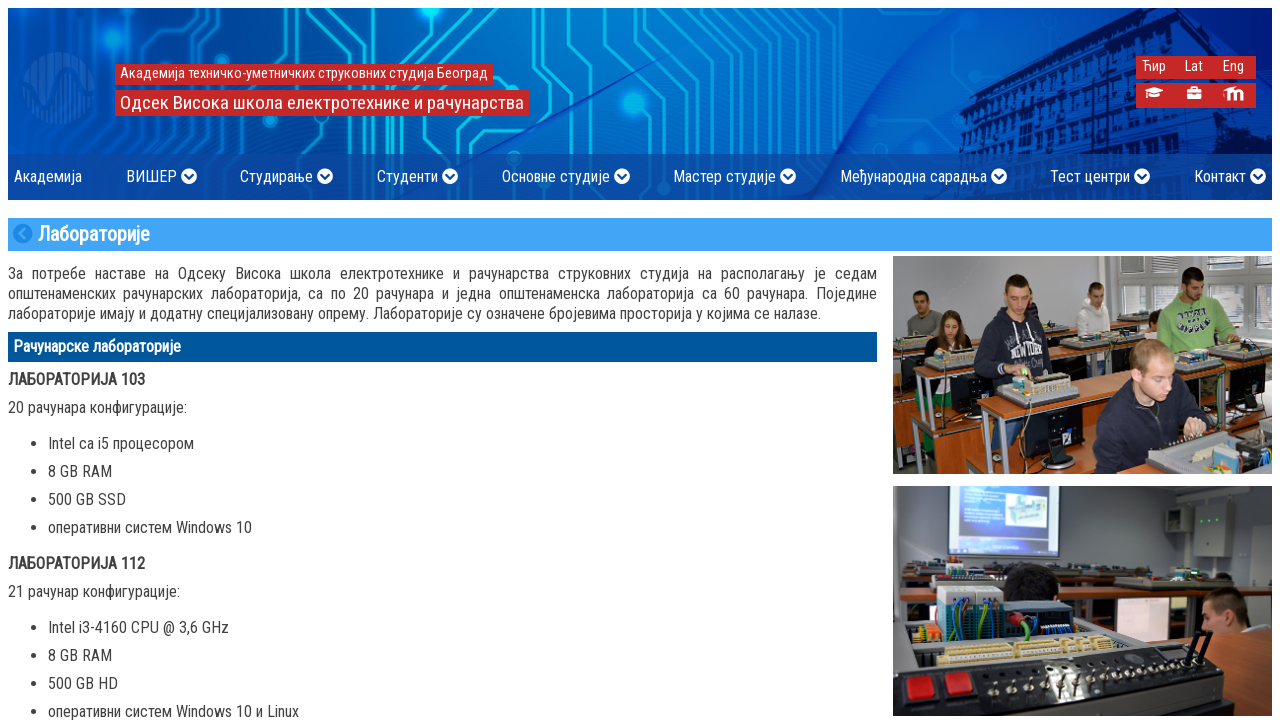

Located lab paragraph at position 24
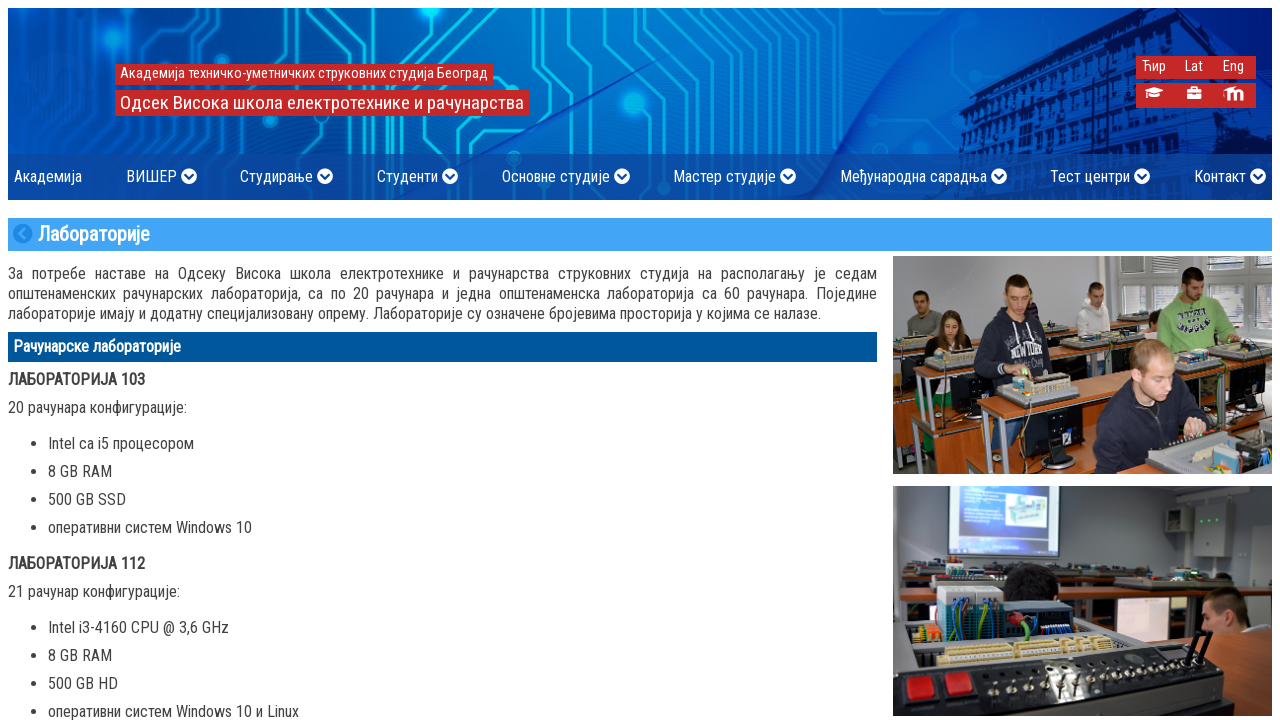

Retrieved text content from lab paragraph: '21 рачунар конфигурације:'
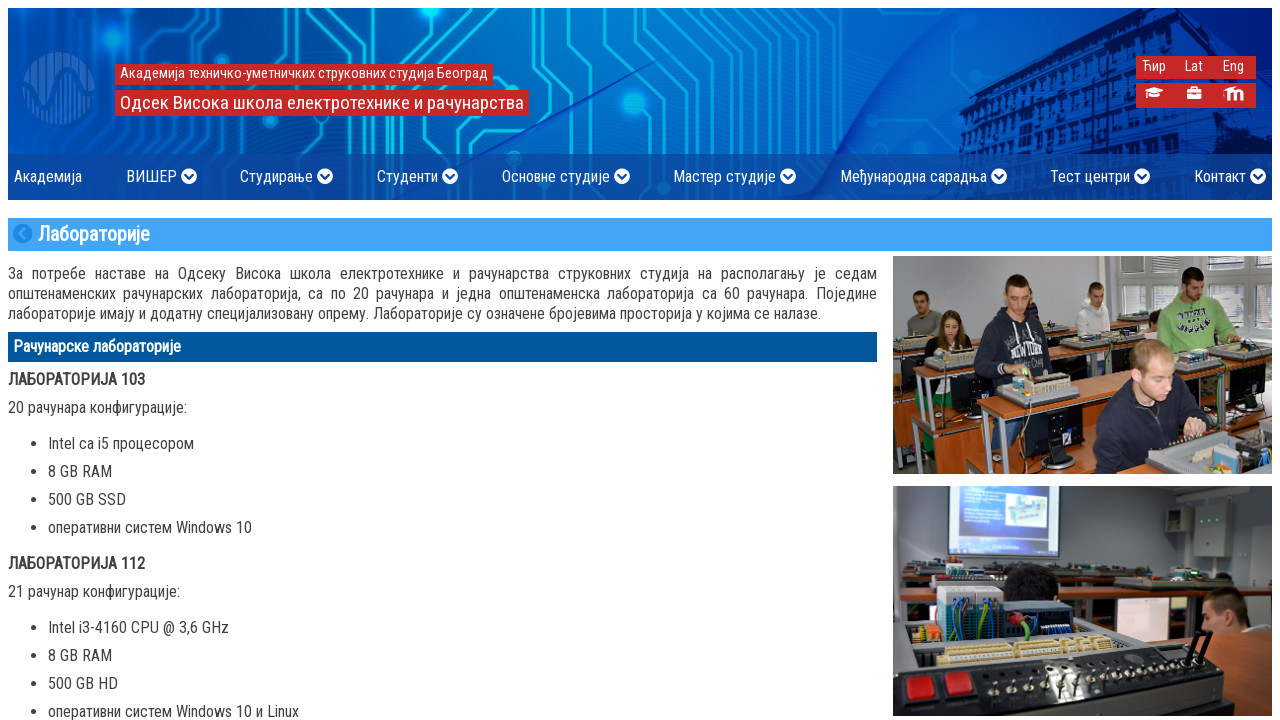

Extracted computer count: 21
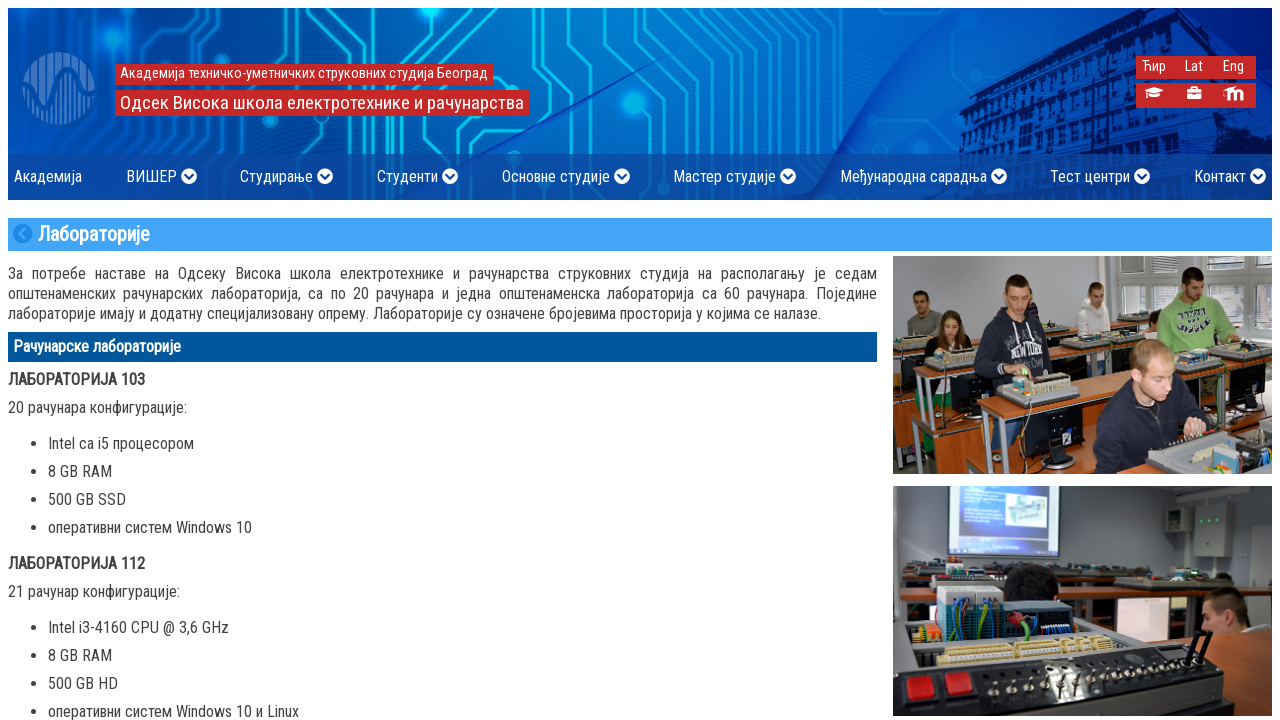

Verified that lab has 21 computers (>= 20)
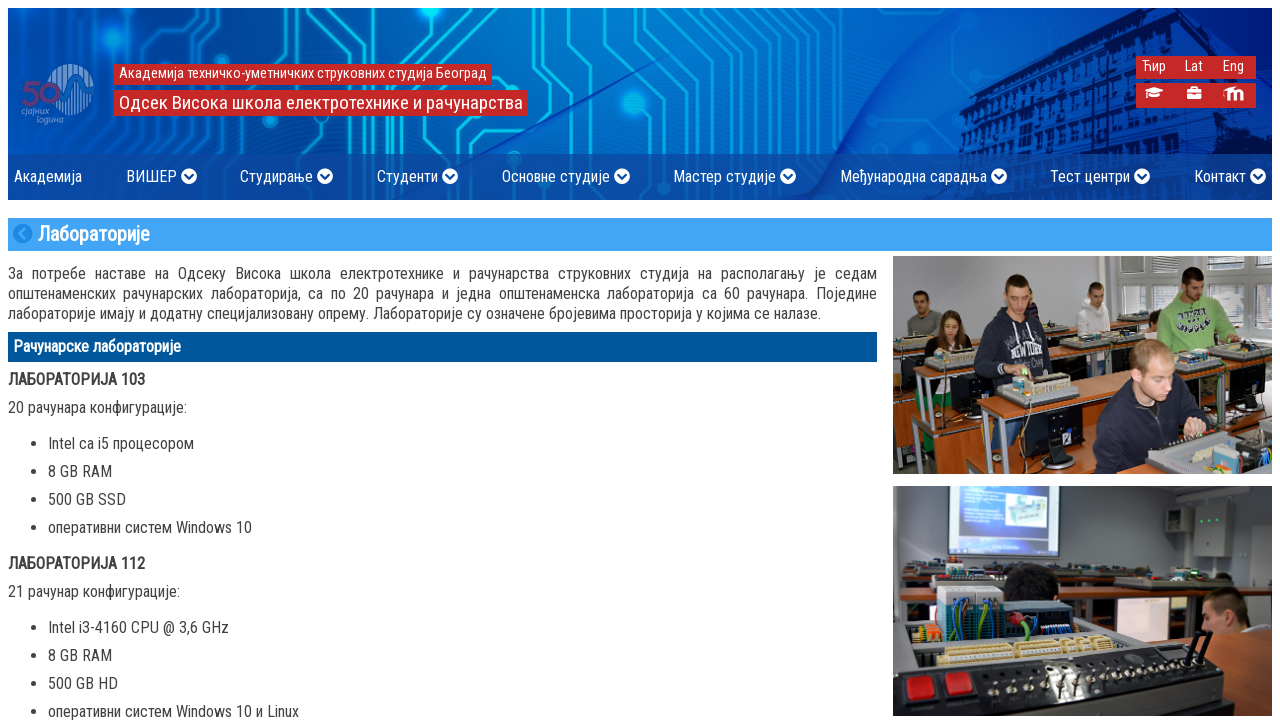

Located lab paragraph at position 27
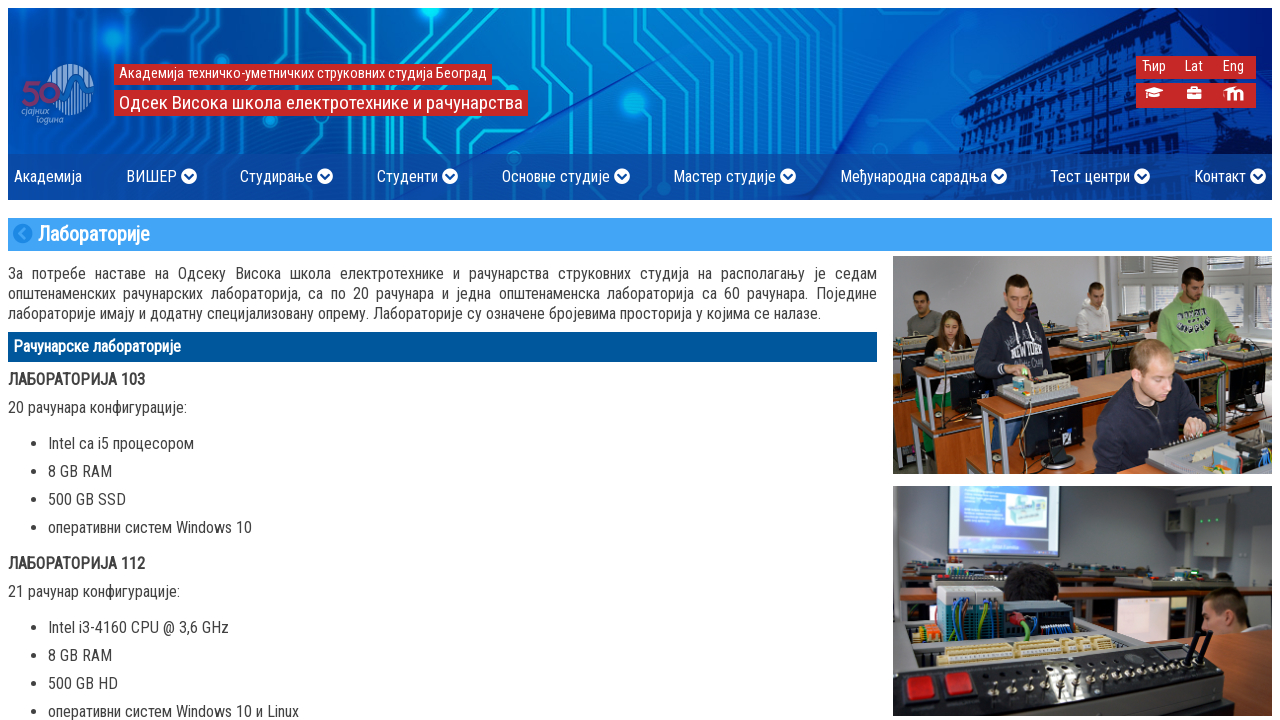

Retrieved text content from lab paragraph: '
    20 рачунар конфигурације: '
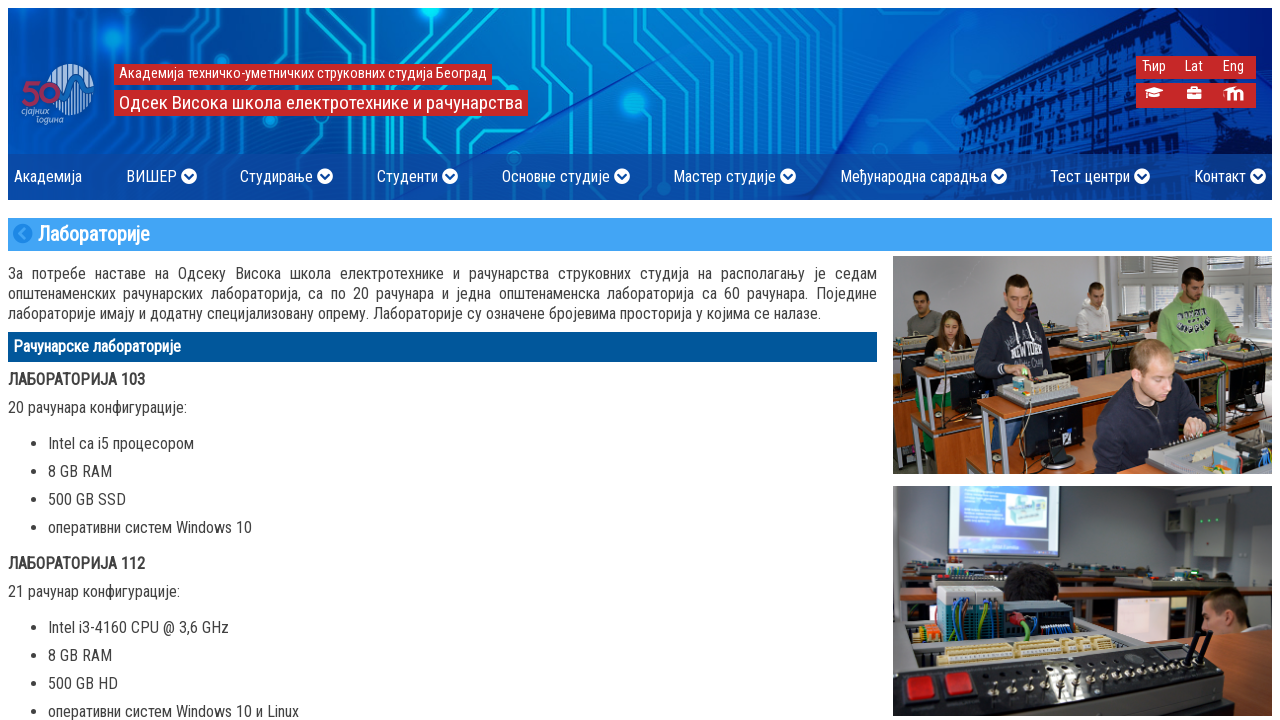

Extracted computer count: 20
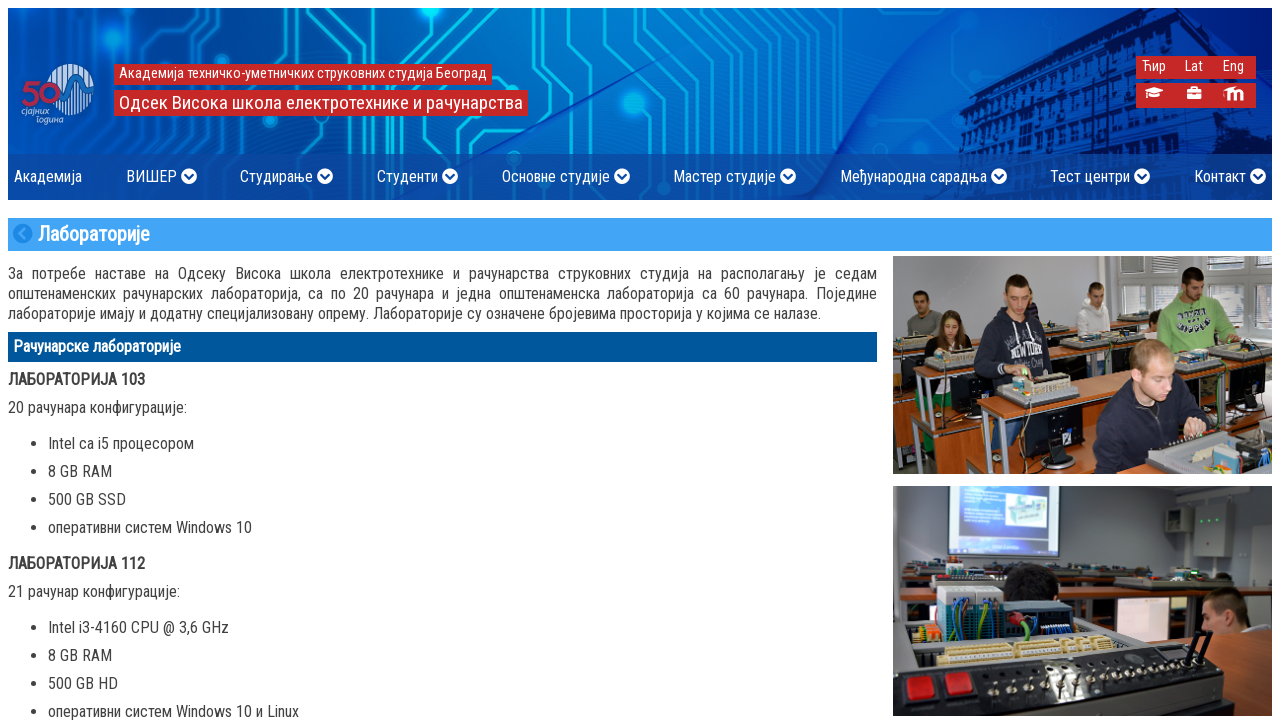

Verified that lab has 20 computers (>= 20)
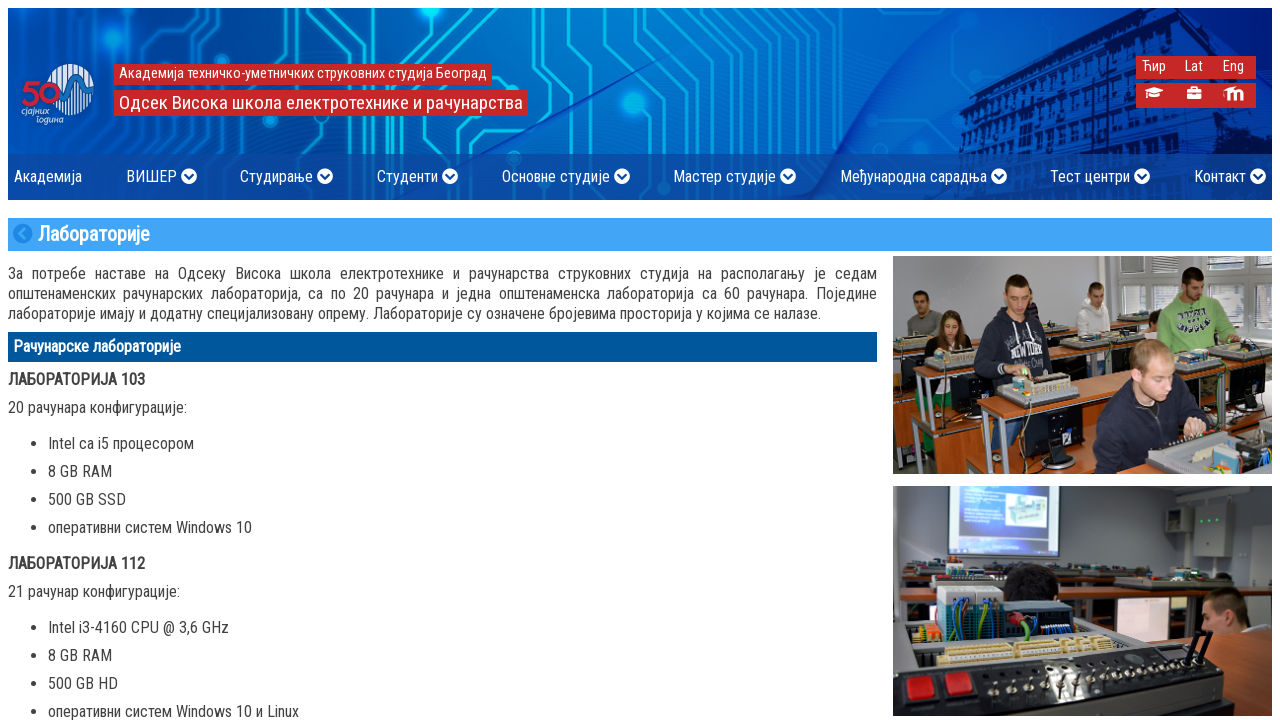

Located lab paragraph at position 30
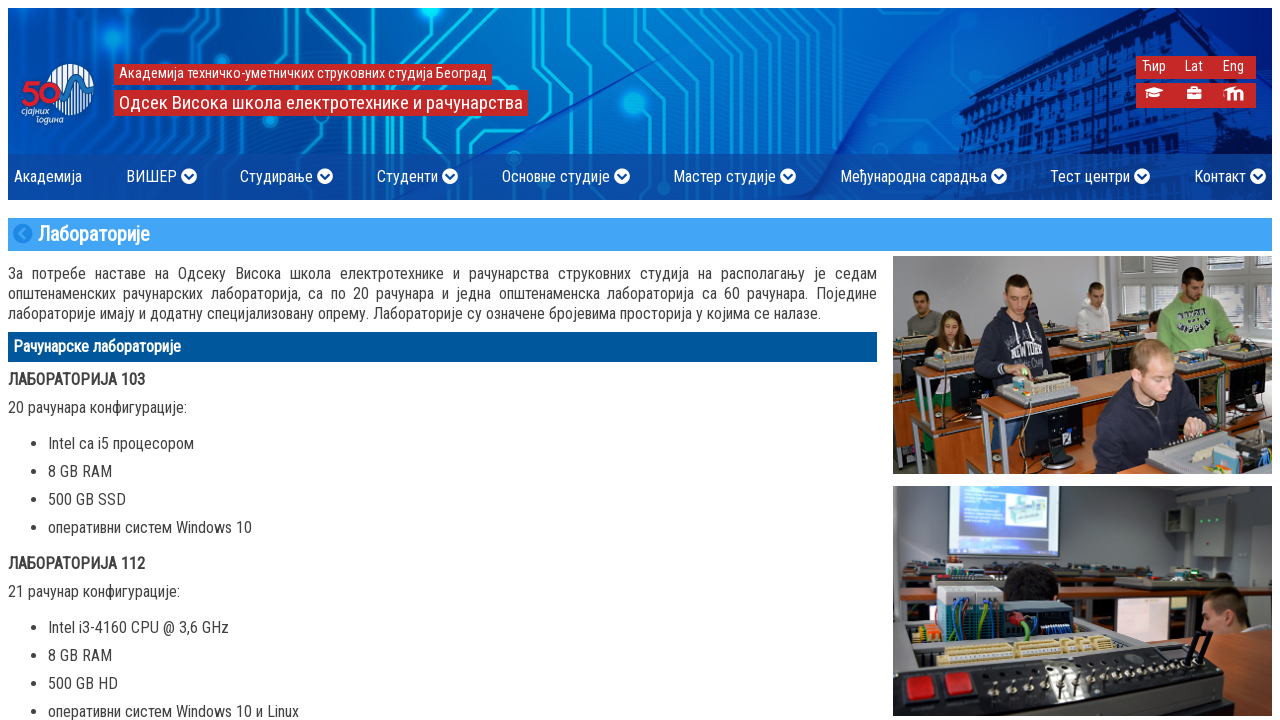

Retrieved text content from lab paragraph: '
    60 mini- PC рачунара конфигурације:'
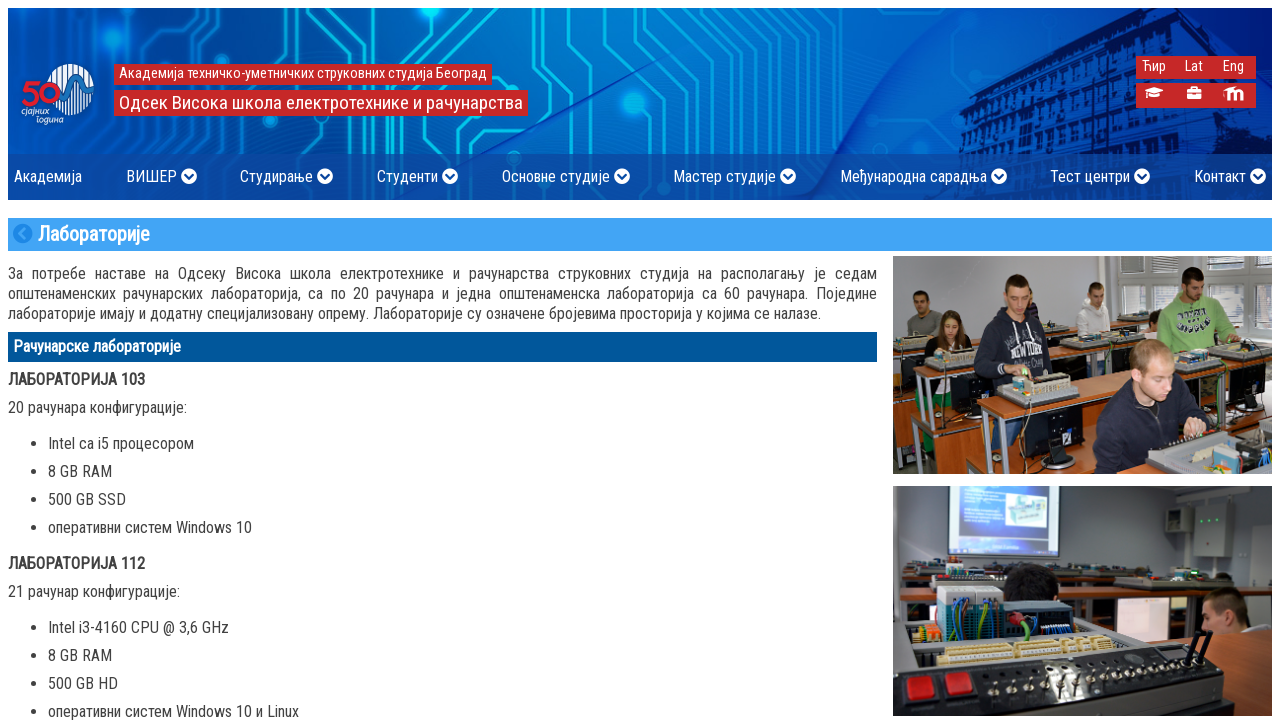

Extracted computer count: 60
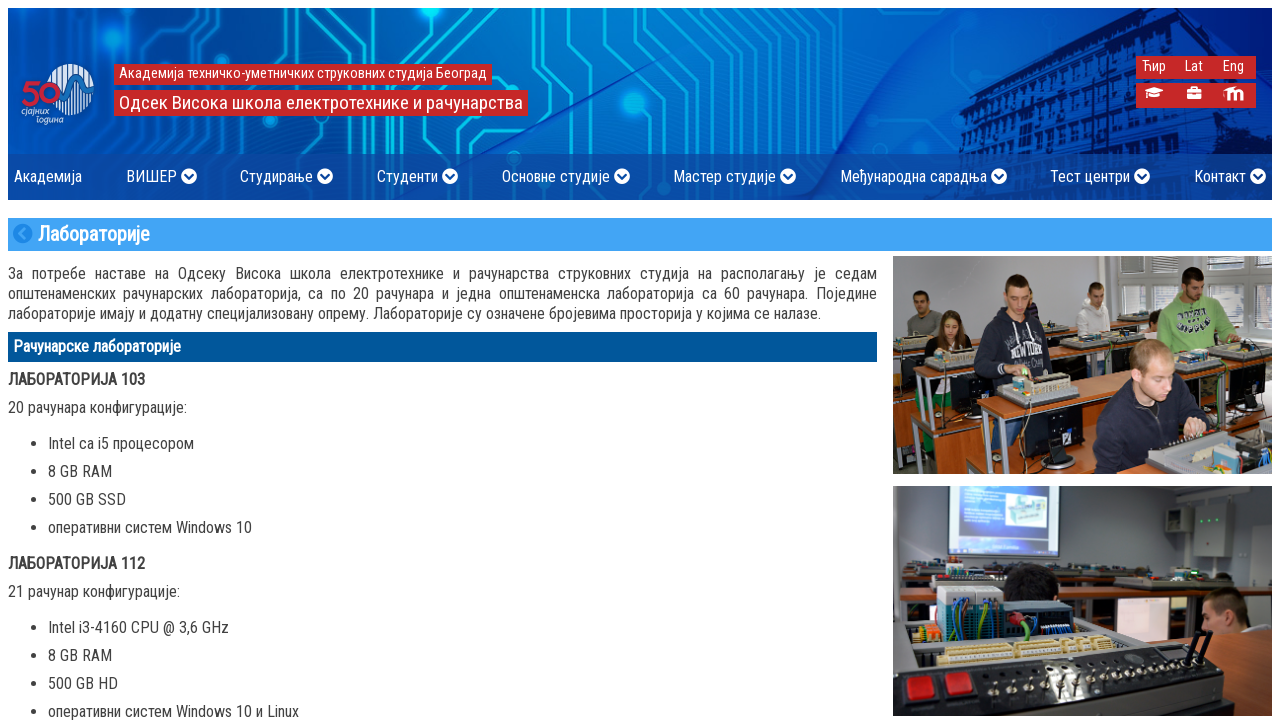

Verified that lab has 60 computers (>= 20)
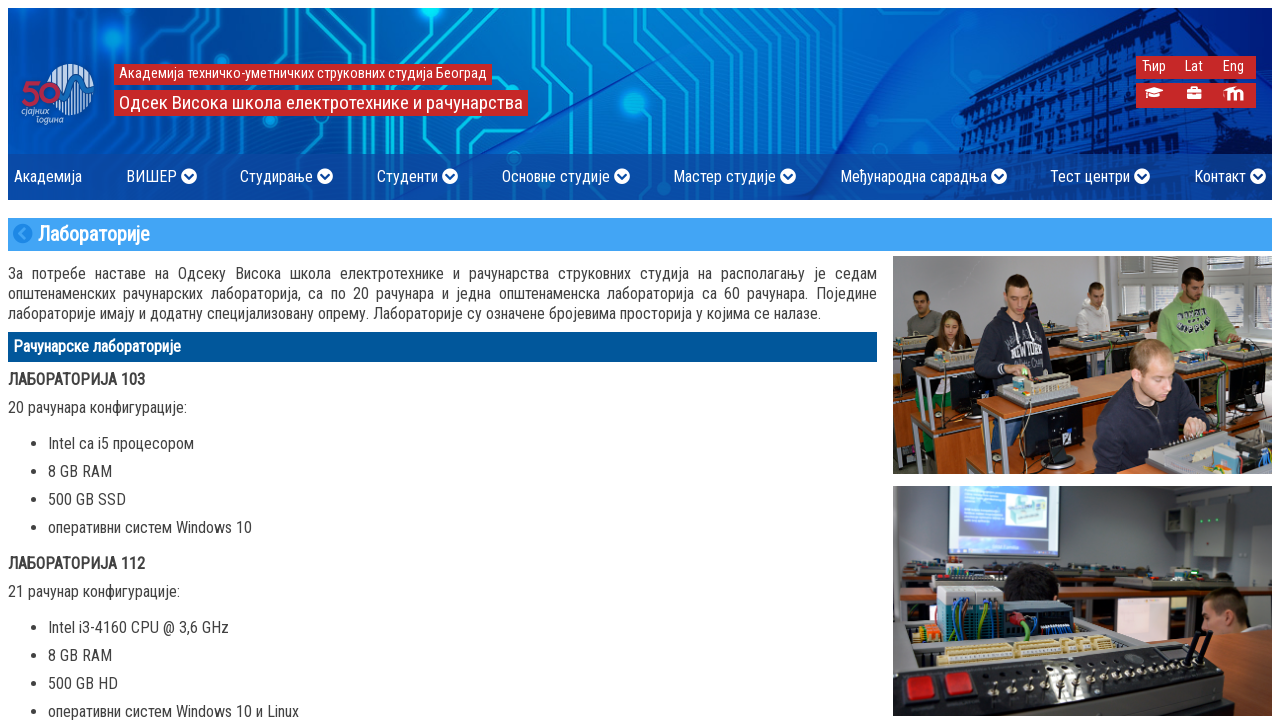

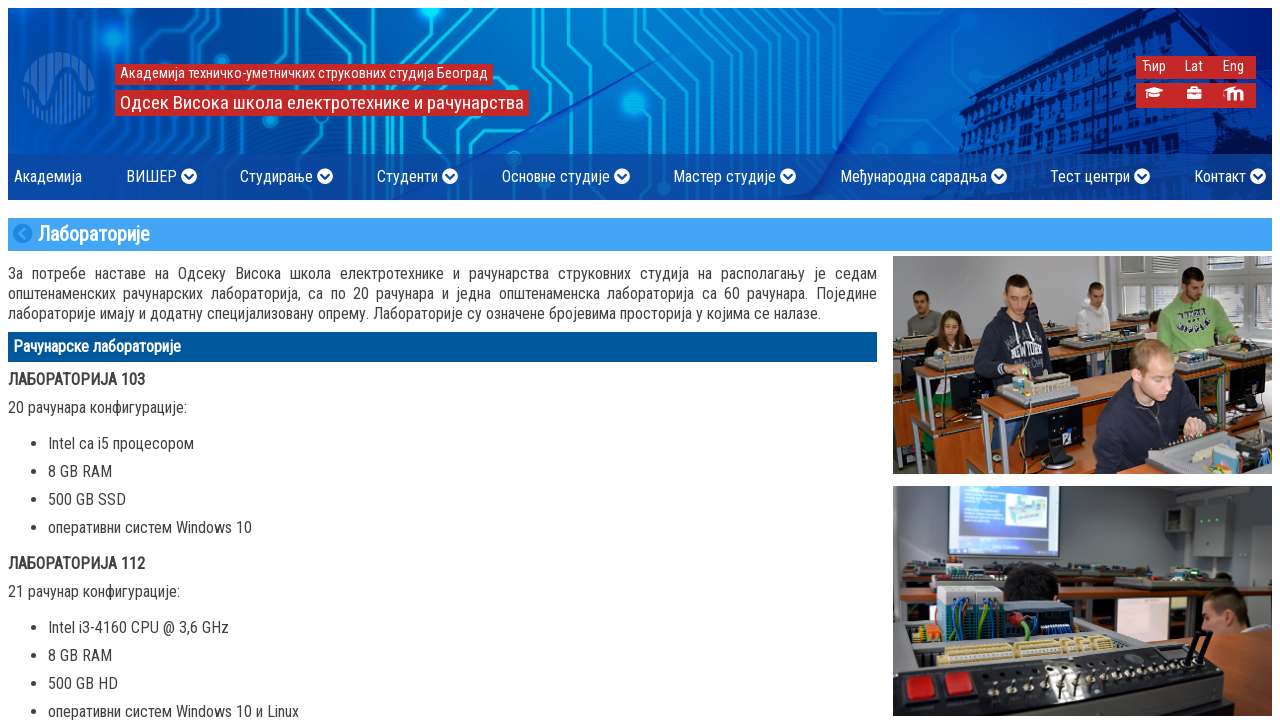